Tests keyboard navigation by maximizing the browser window and pressing the DOWN arrow key 15 times to scroll down the page.

Starting URL: https://zenjadeautomation.com/software/

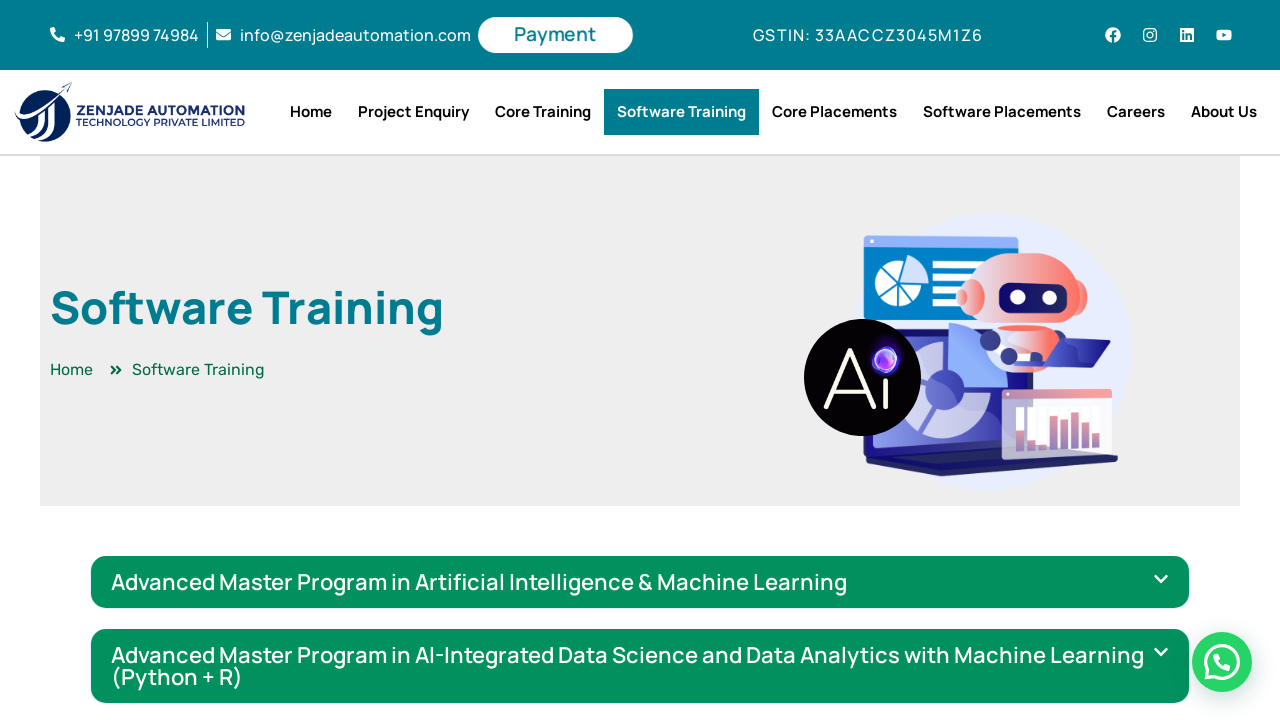

Navigated to https://zenjadeautomation.com/software/
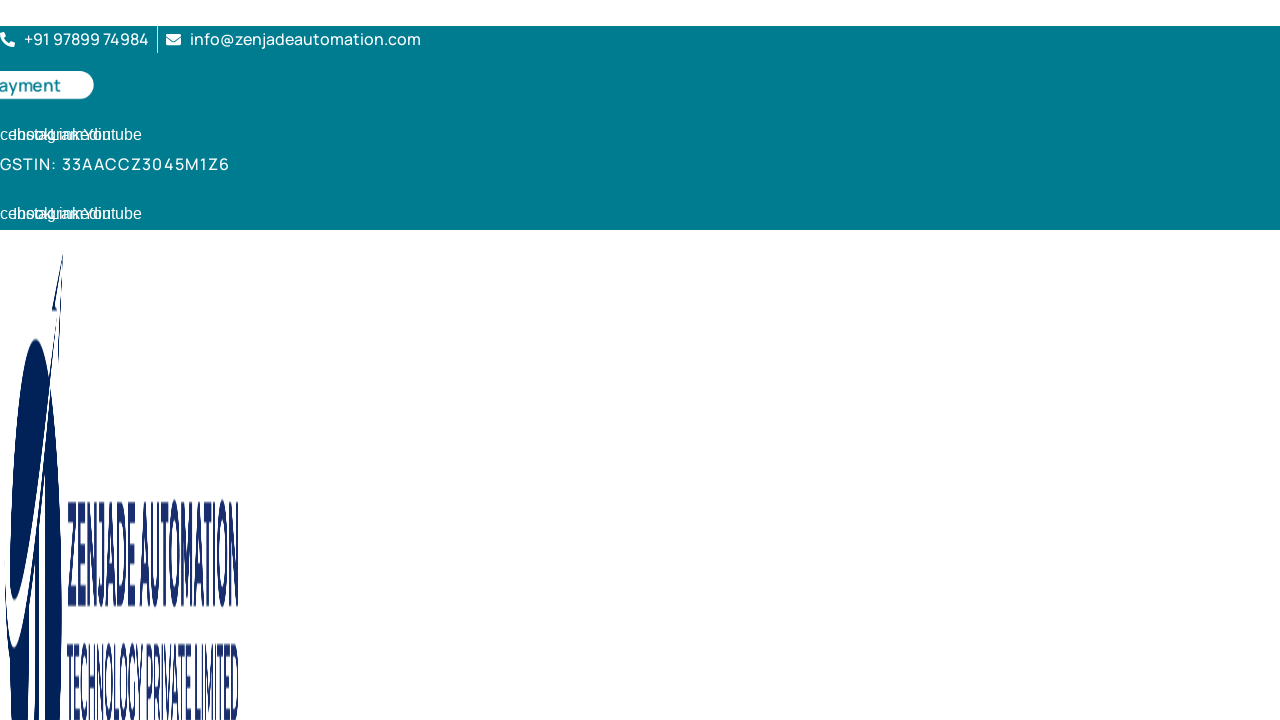

Maximized browser window to 1920x1080
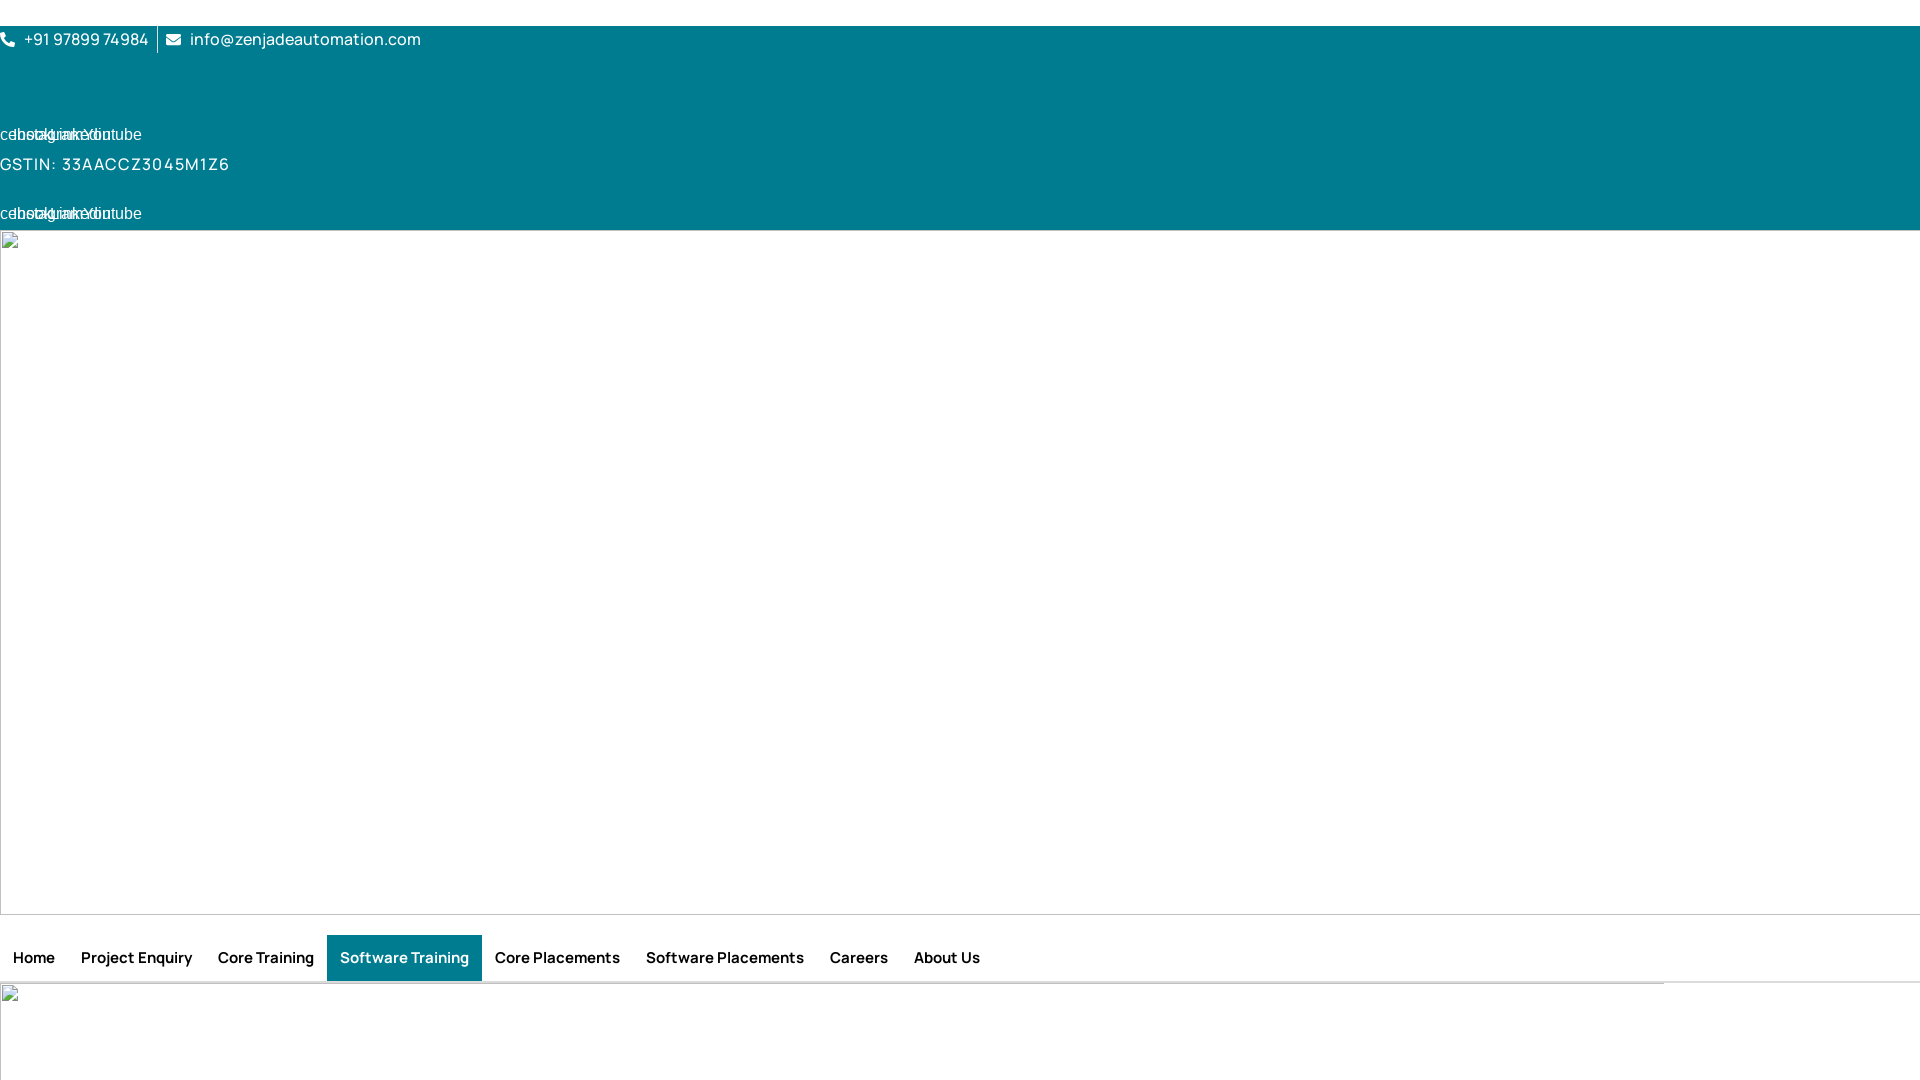

Pressed DOWN arrow key (press 1 of 15) to scroll down
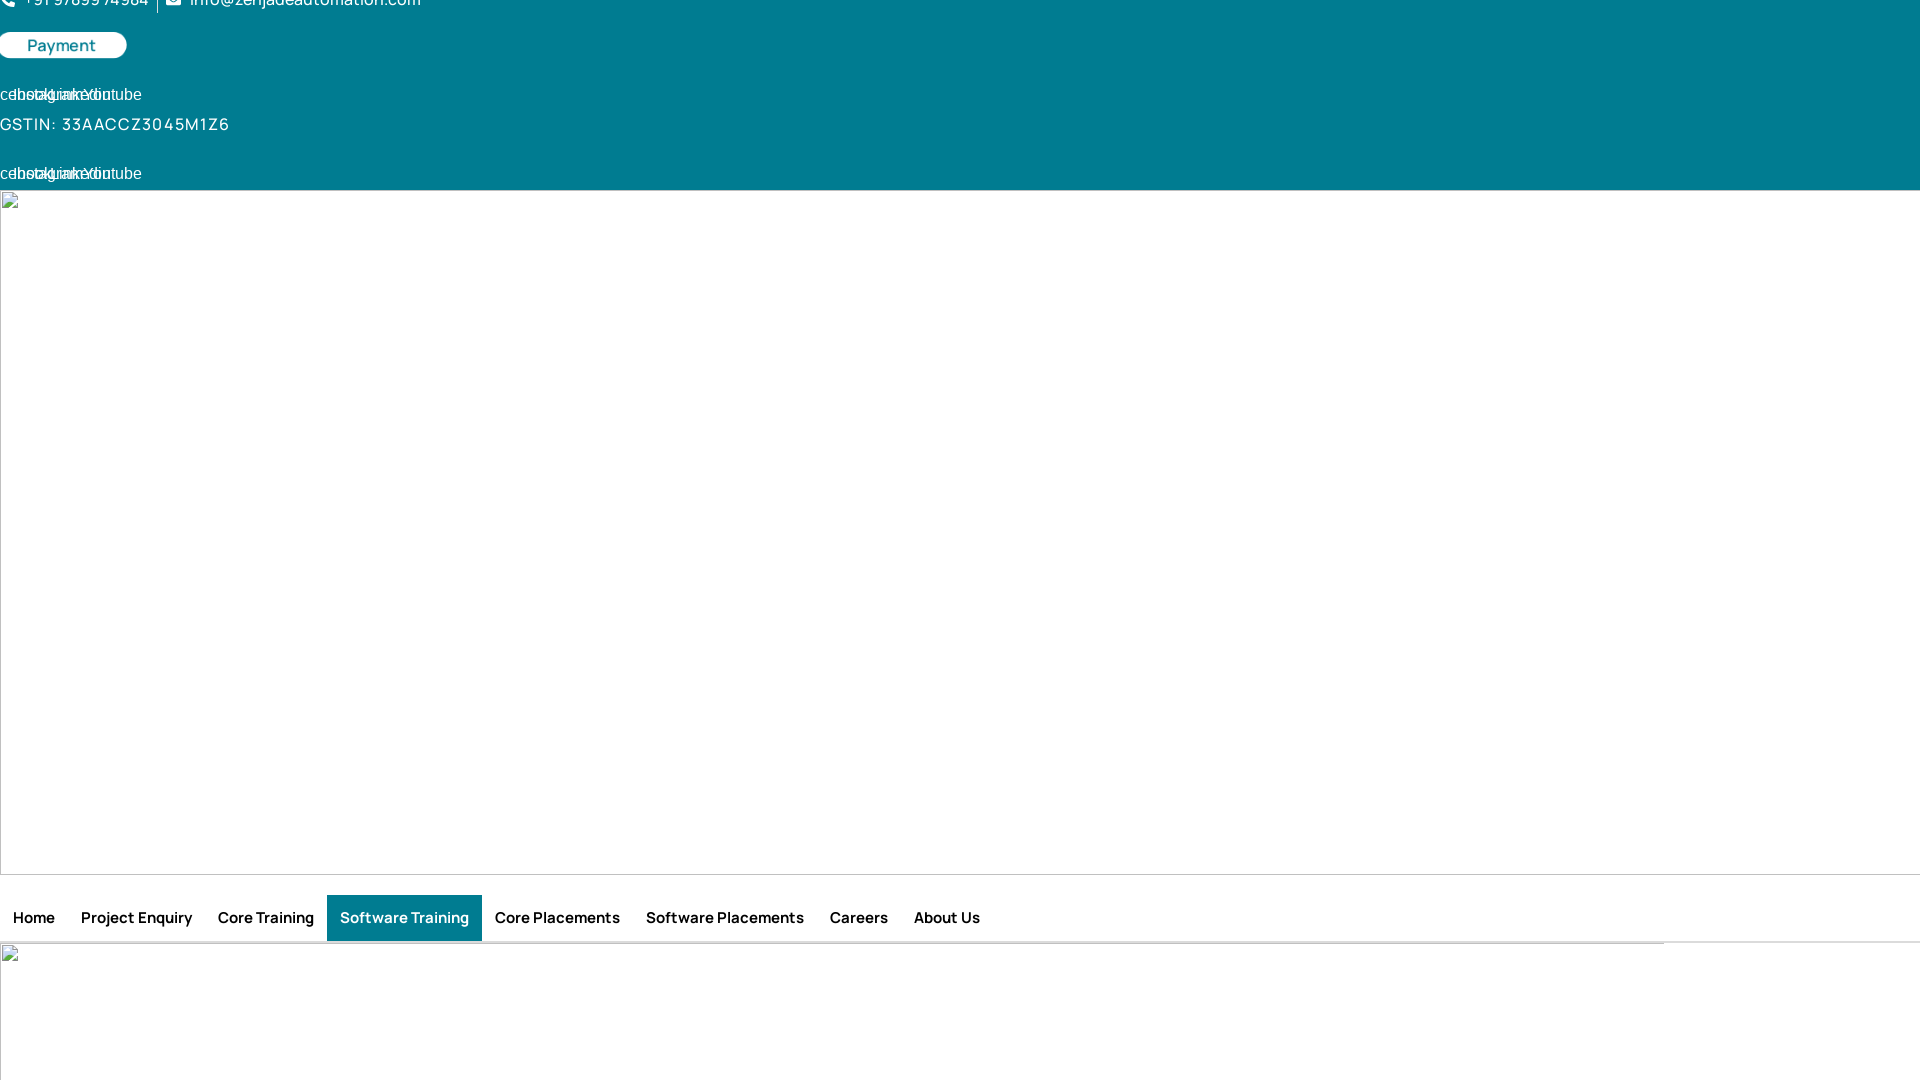

Pressed DOWN arrow key (press 2 of 15) to scroll down
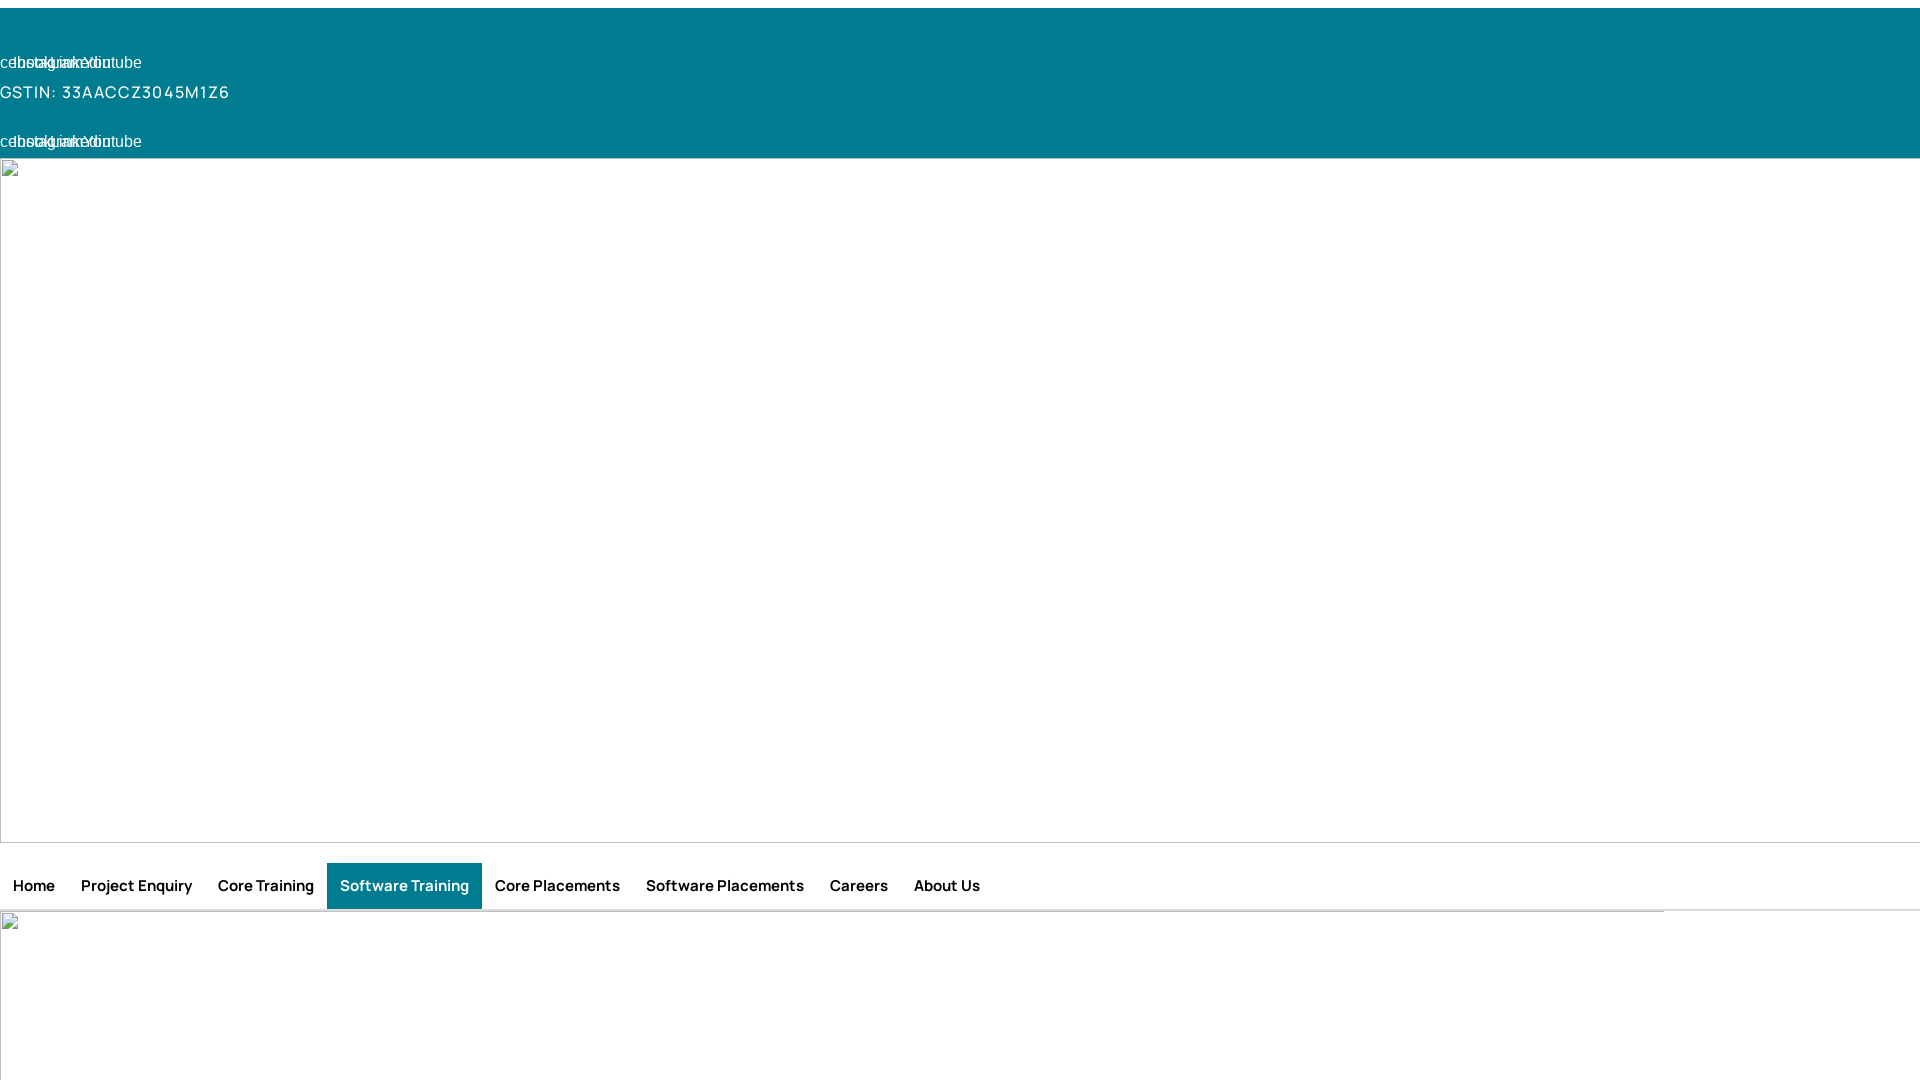

Pressed DOWN arrow key (press 3 of 15) to scroll down
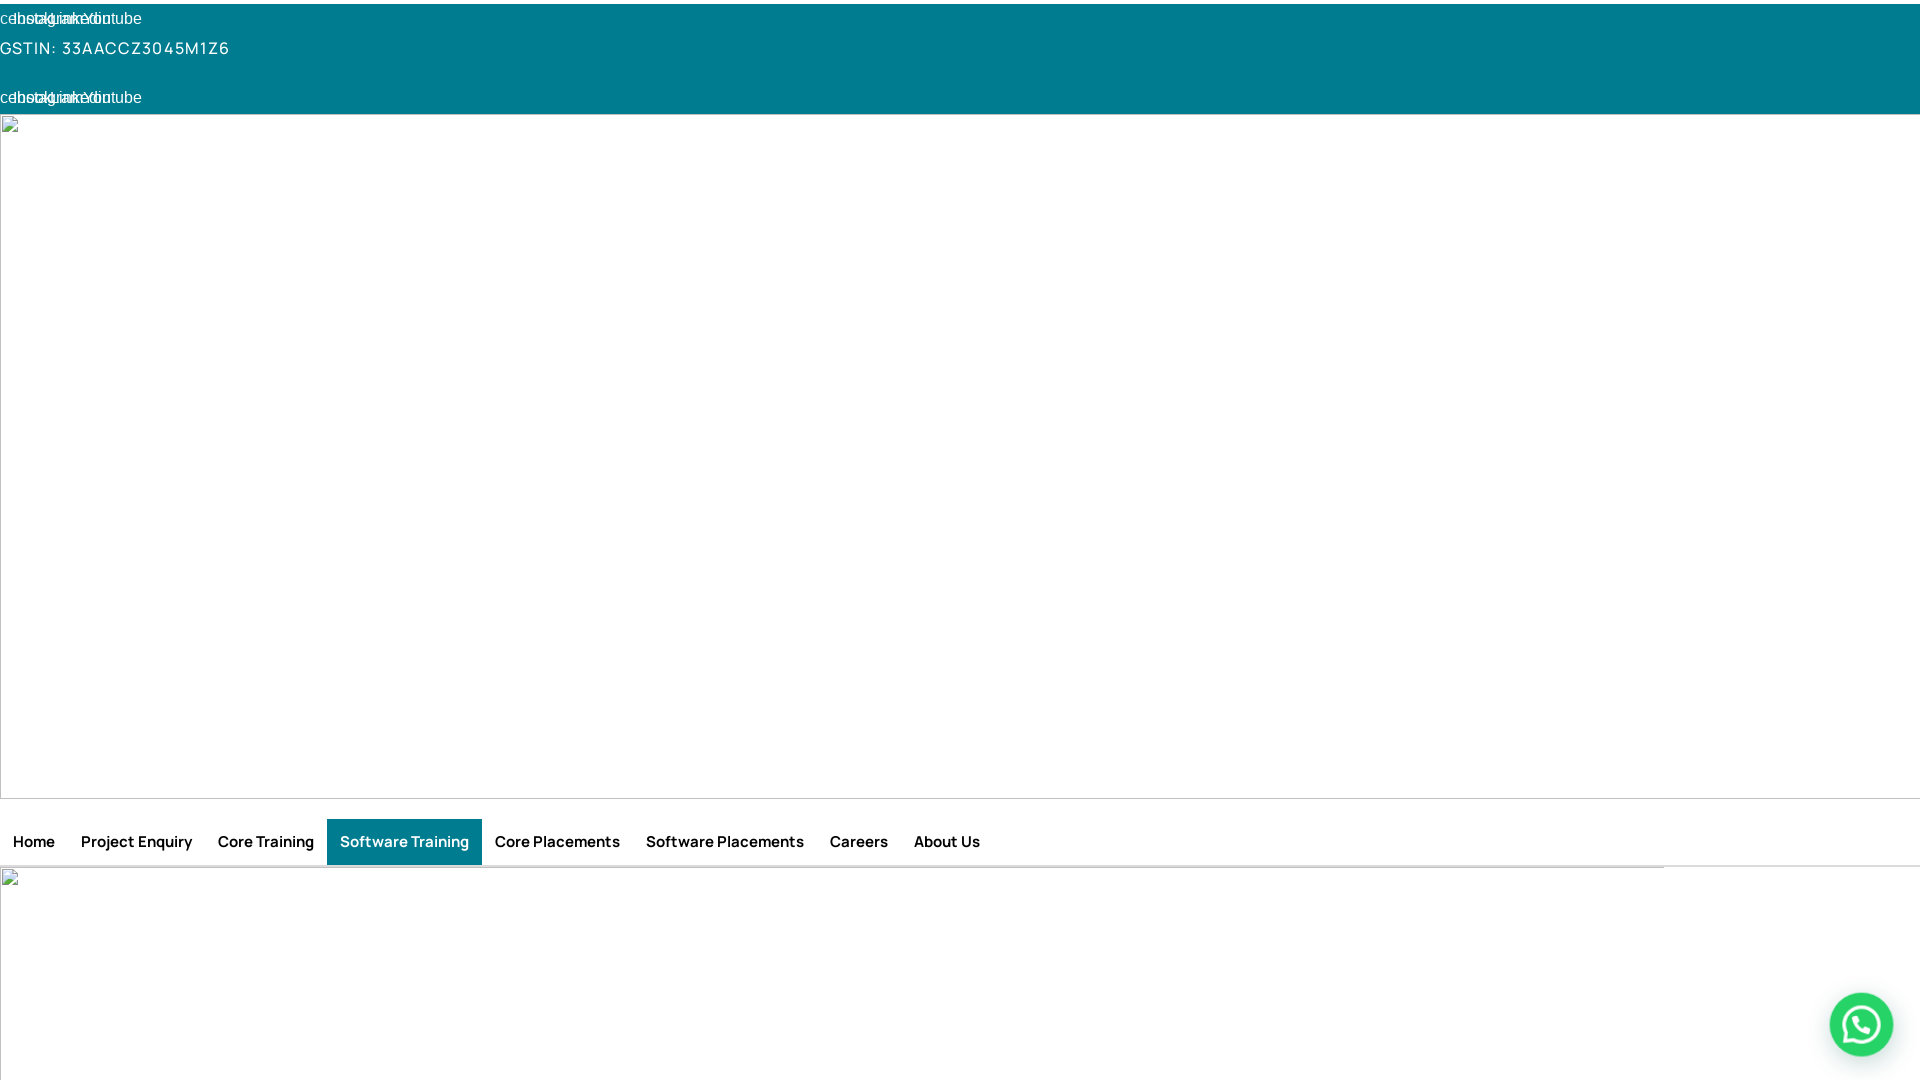

Pressed DOWN arrow key (press 4 of 15) to scroll down
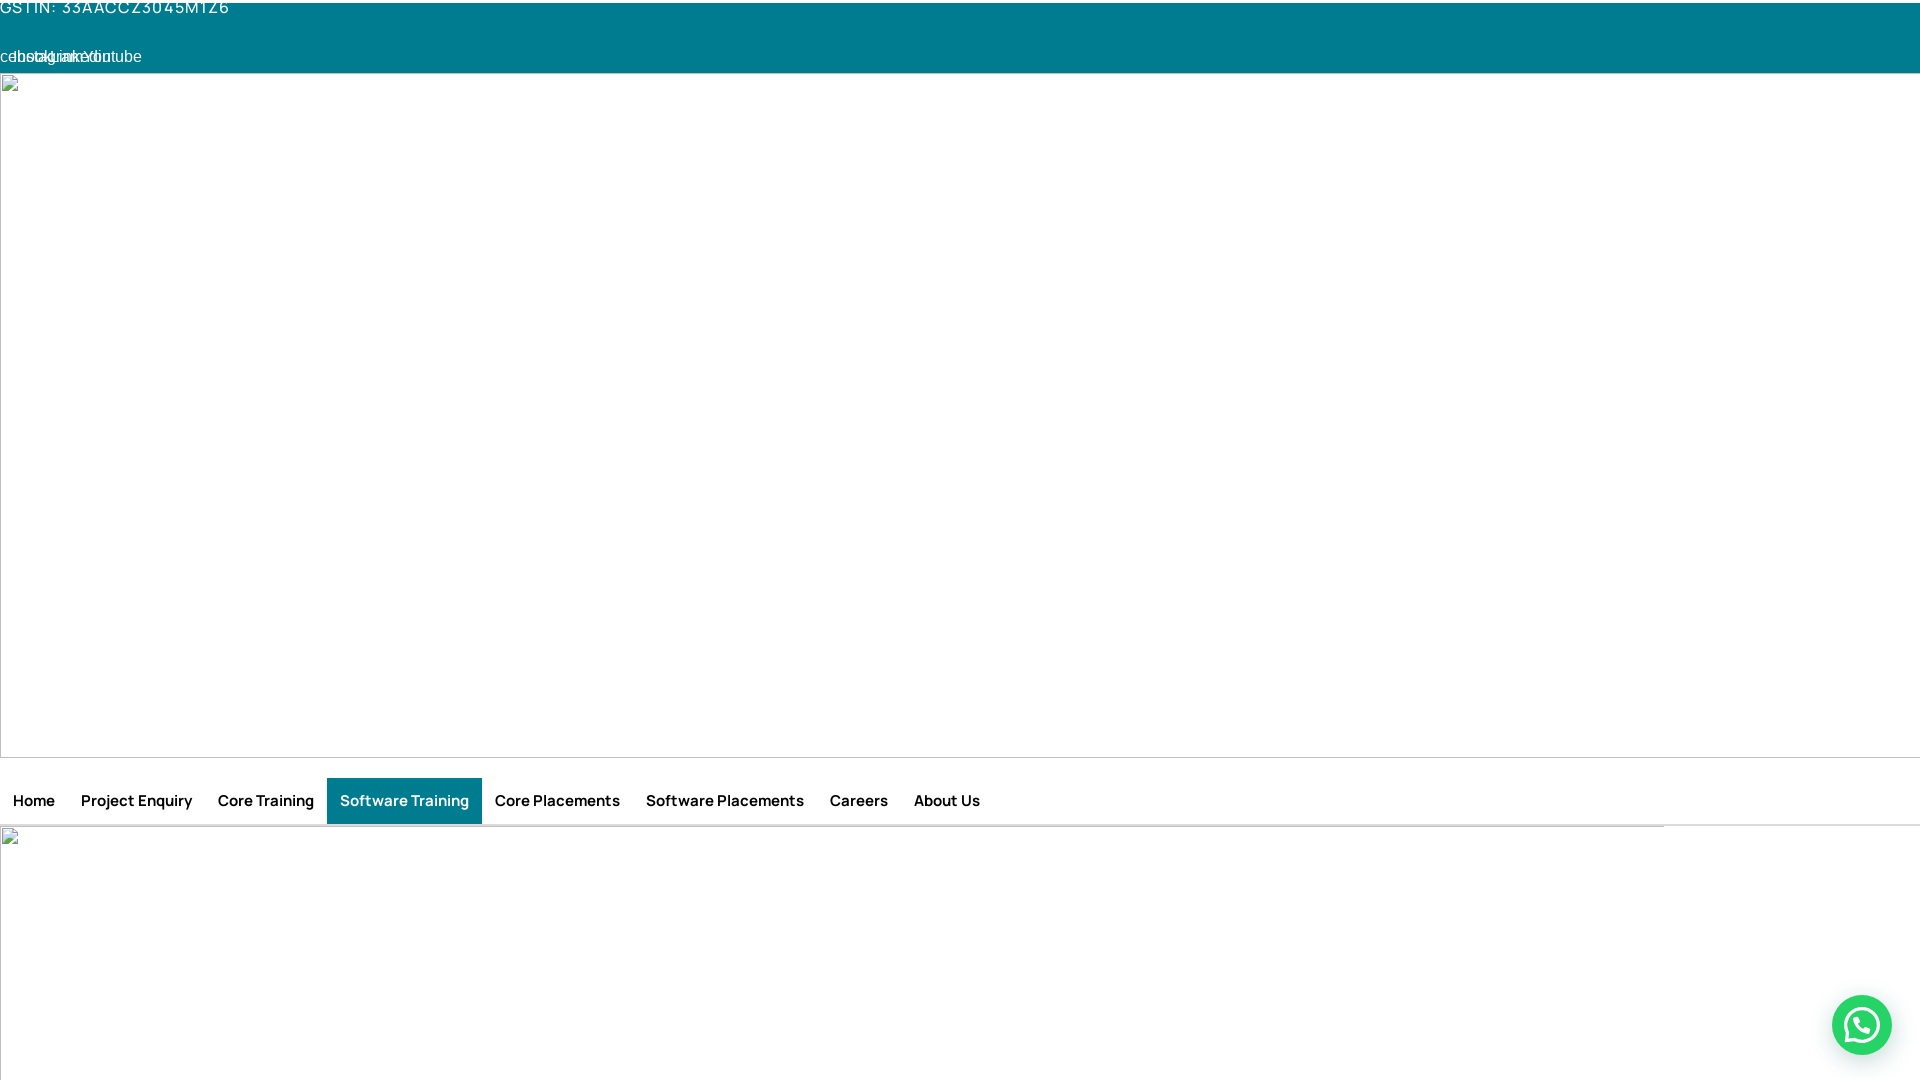

Pressed DOWN arrow key (press 5 of 15) to scroll down
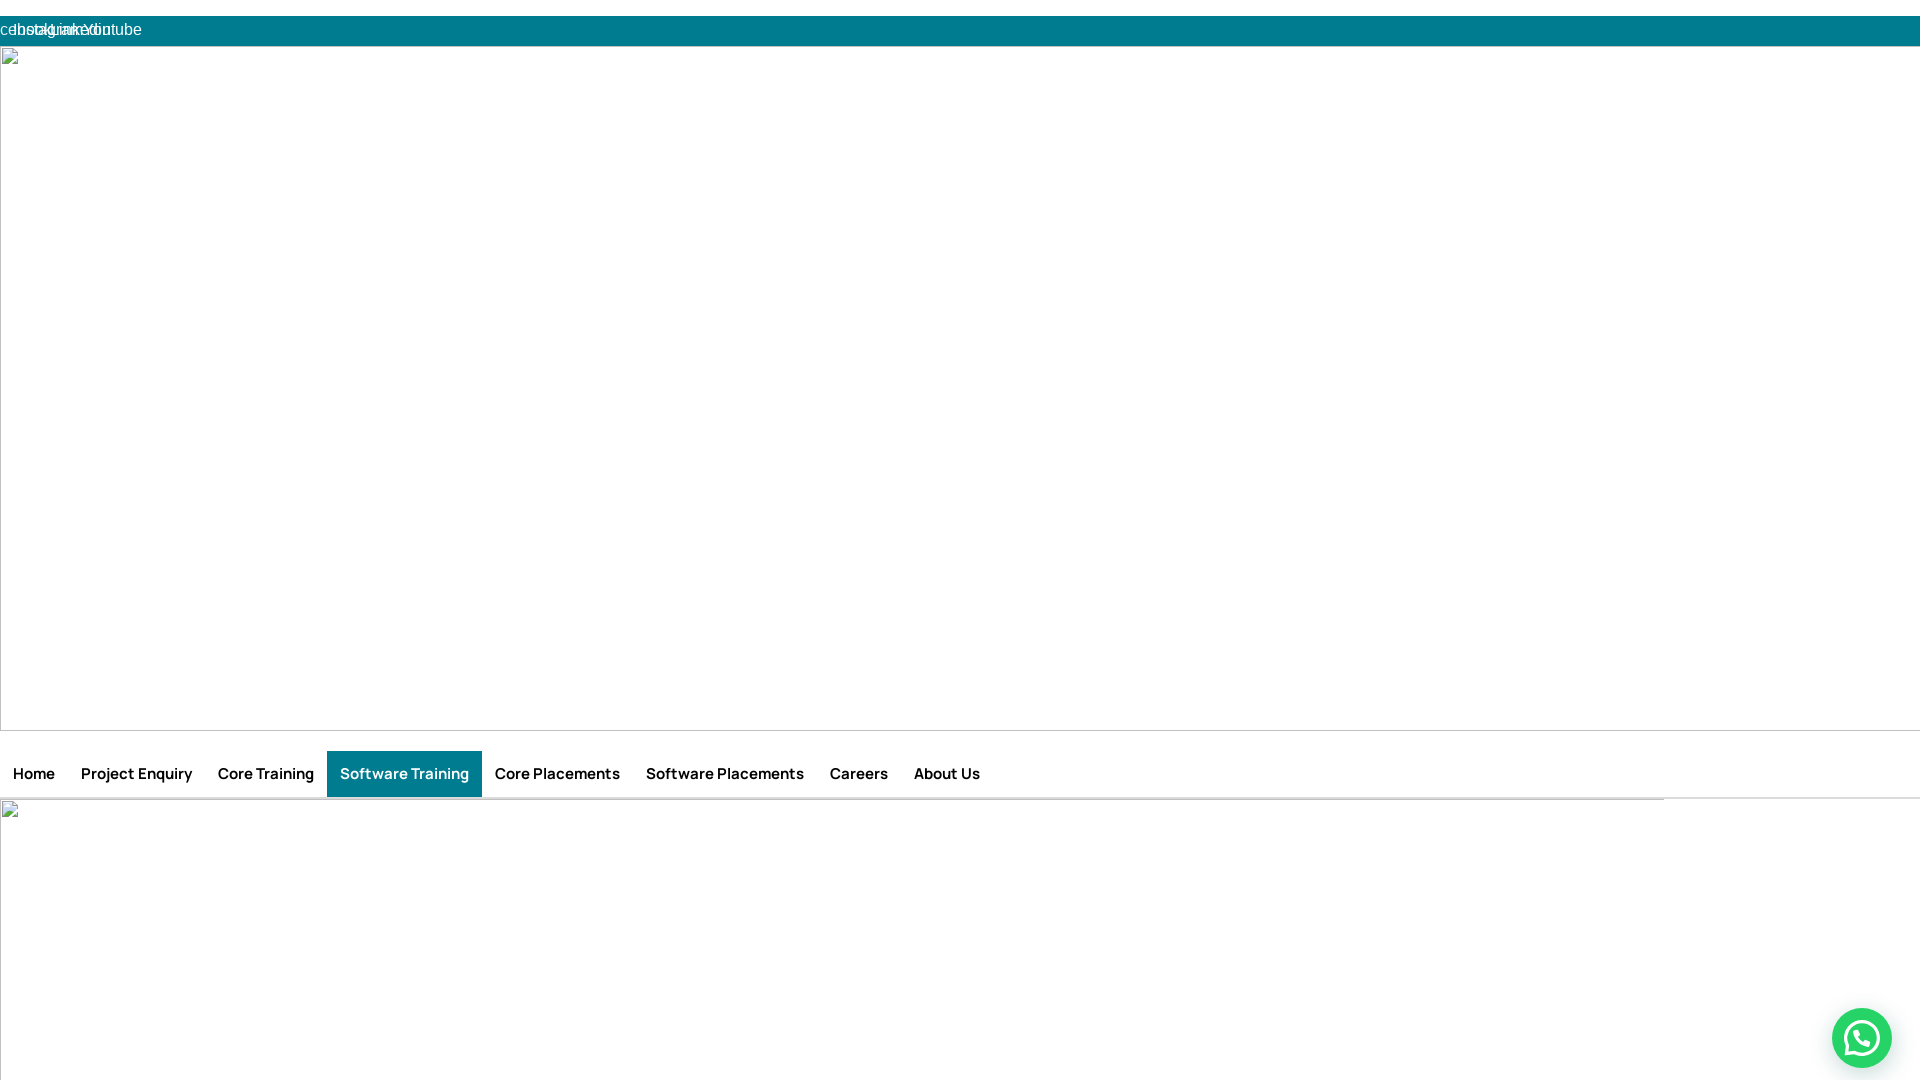

Pressed DOWN arrow key (press 6 of 15) to scroll down
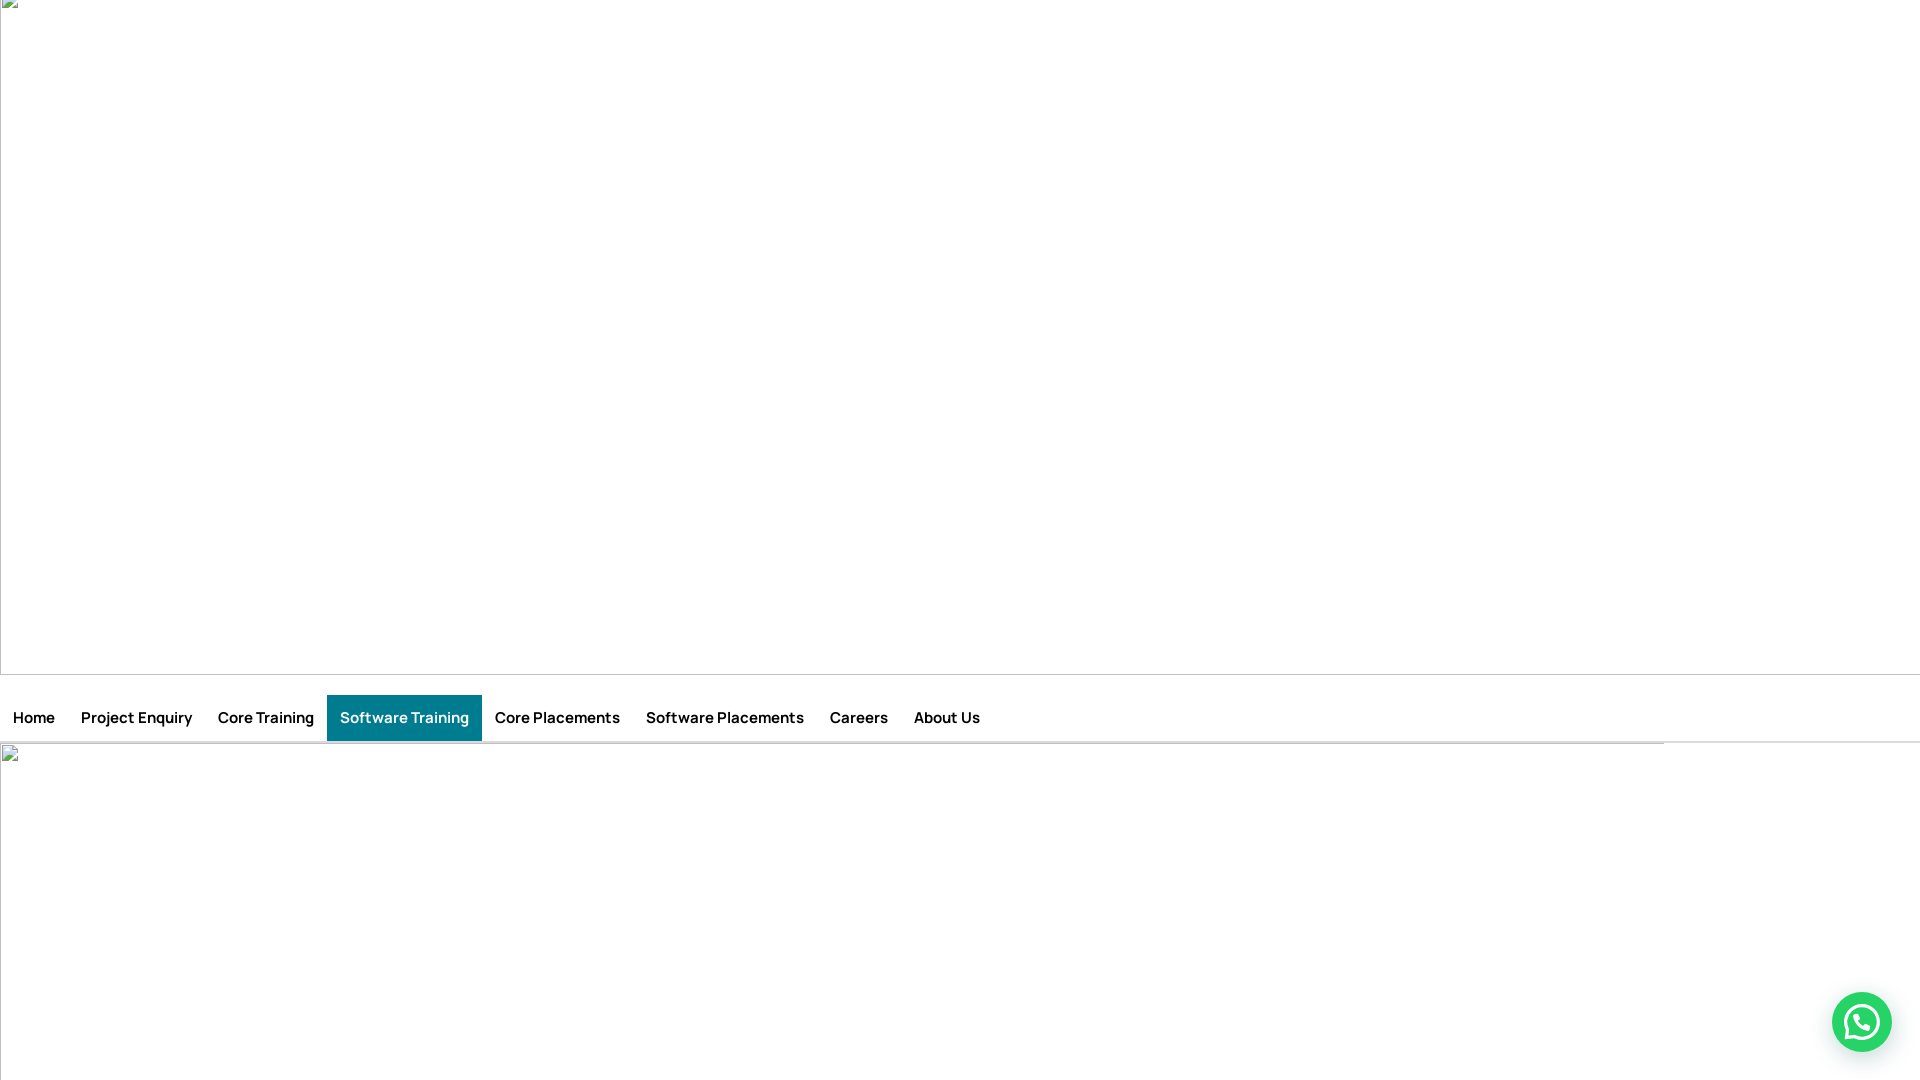

Pressed DOWN arrow key (press 7 of 15) to scroll down
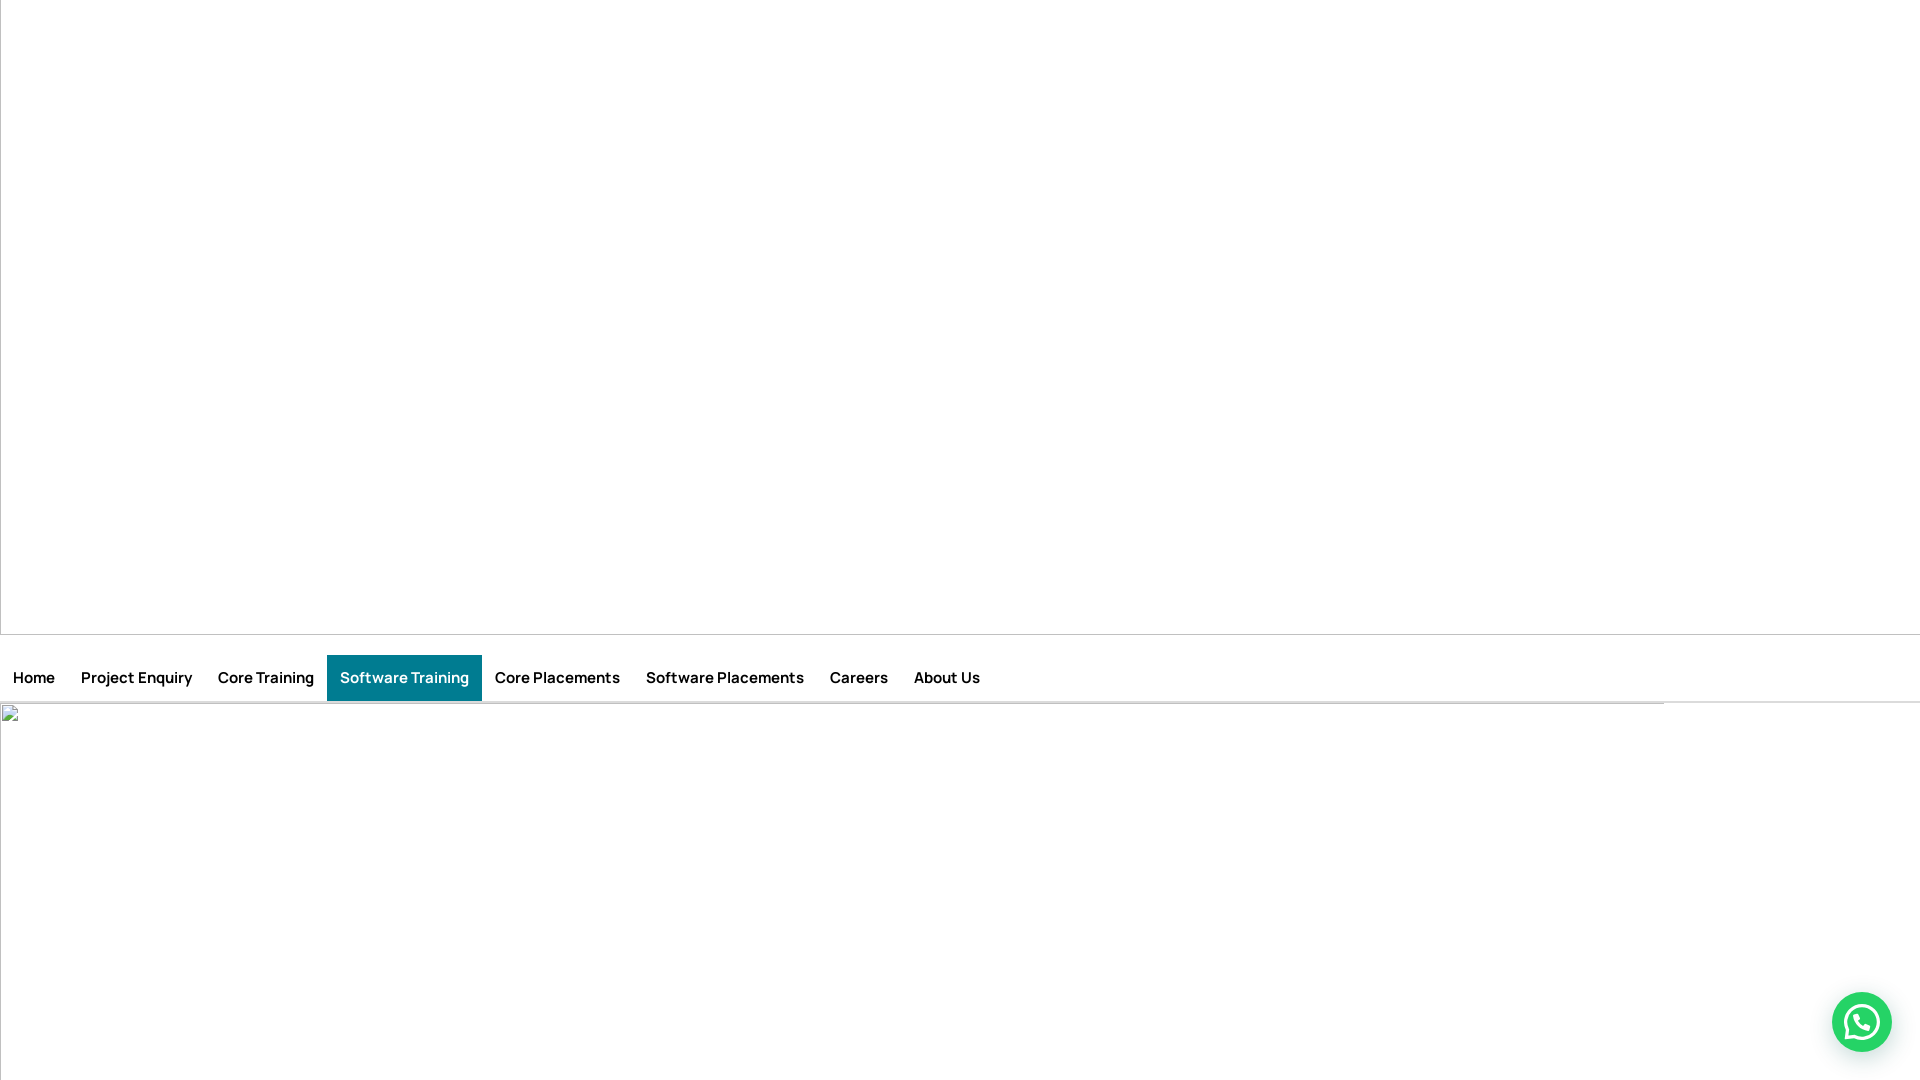

Pressed DOWN arrow key (press 8 of 15) to scroll down
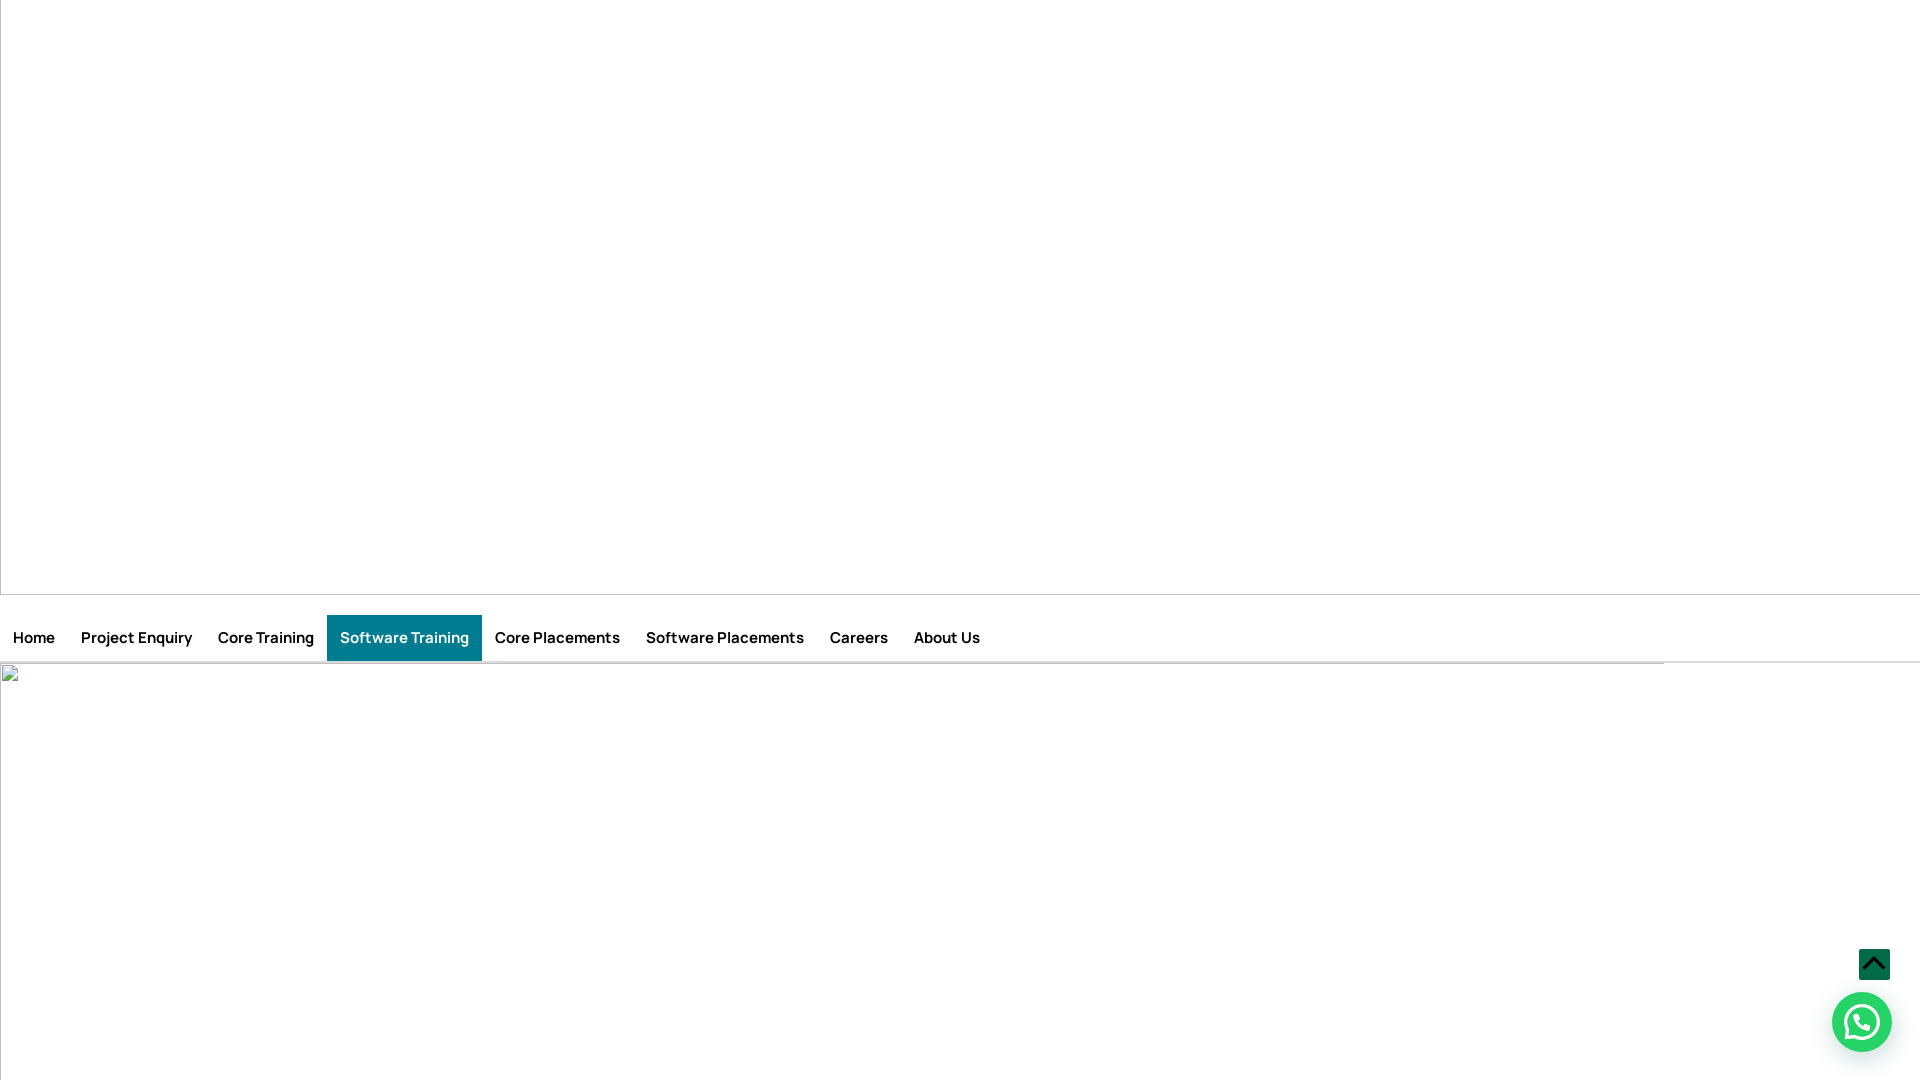

Pressed DOWN arrow key (press 9 of 15) to scroll down
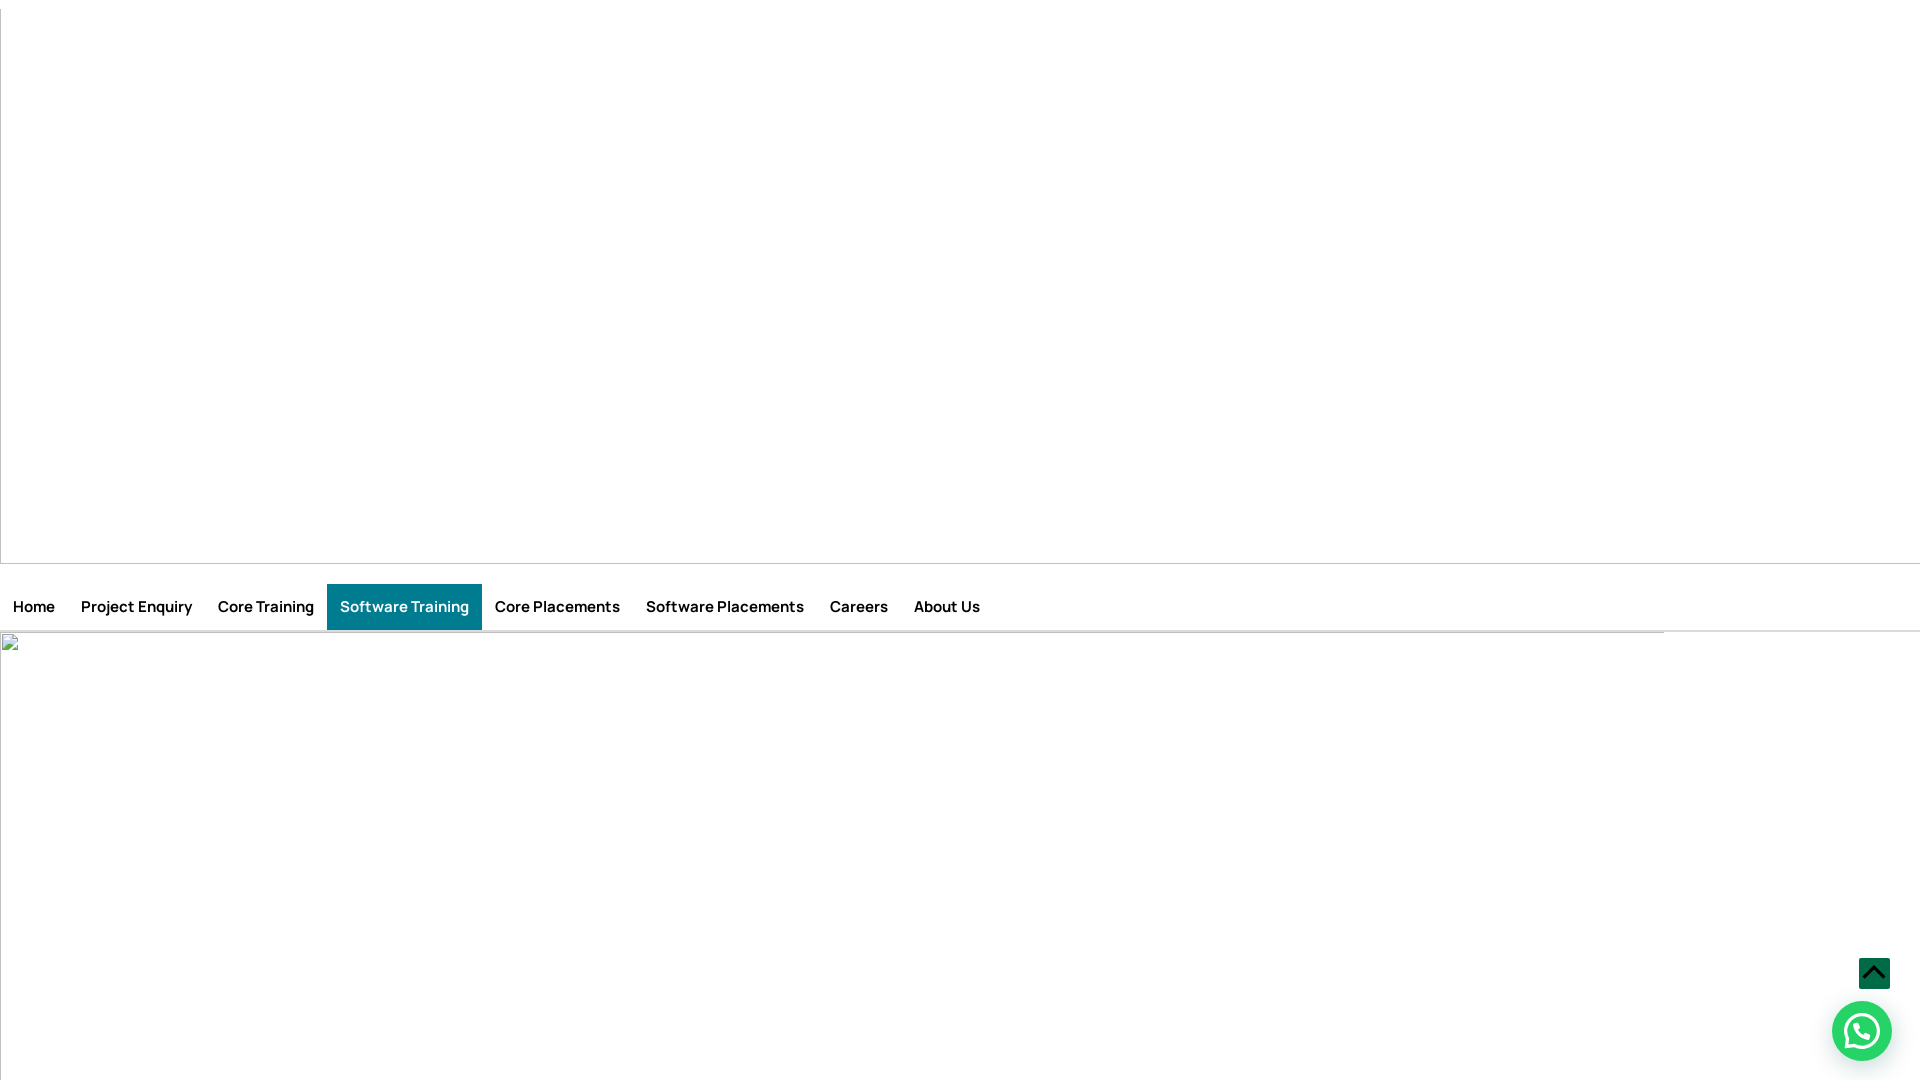

Pressed DOWN arrow key (press 10 of 15) to scroll down
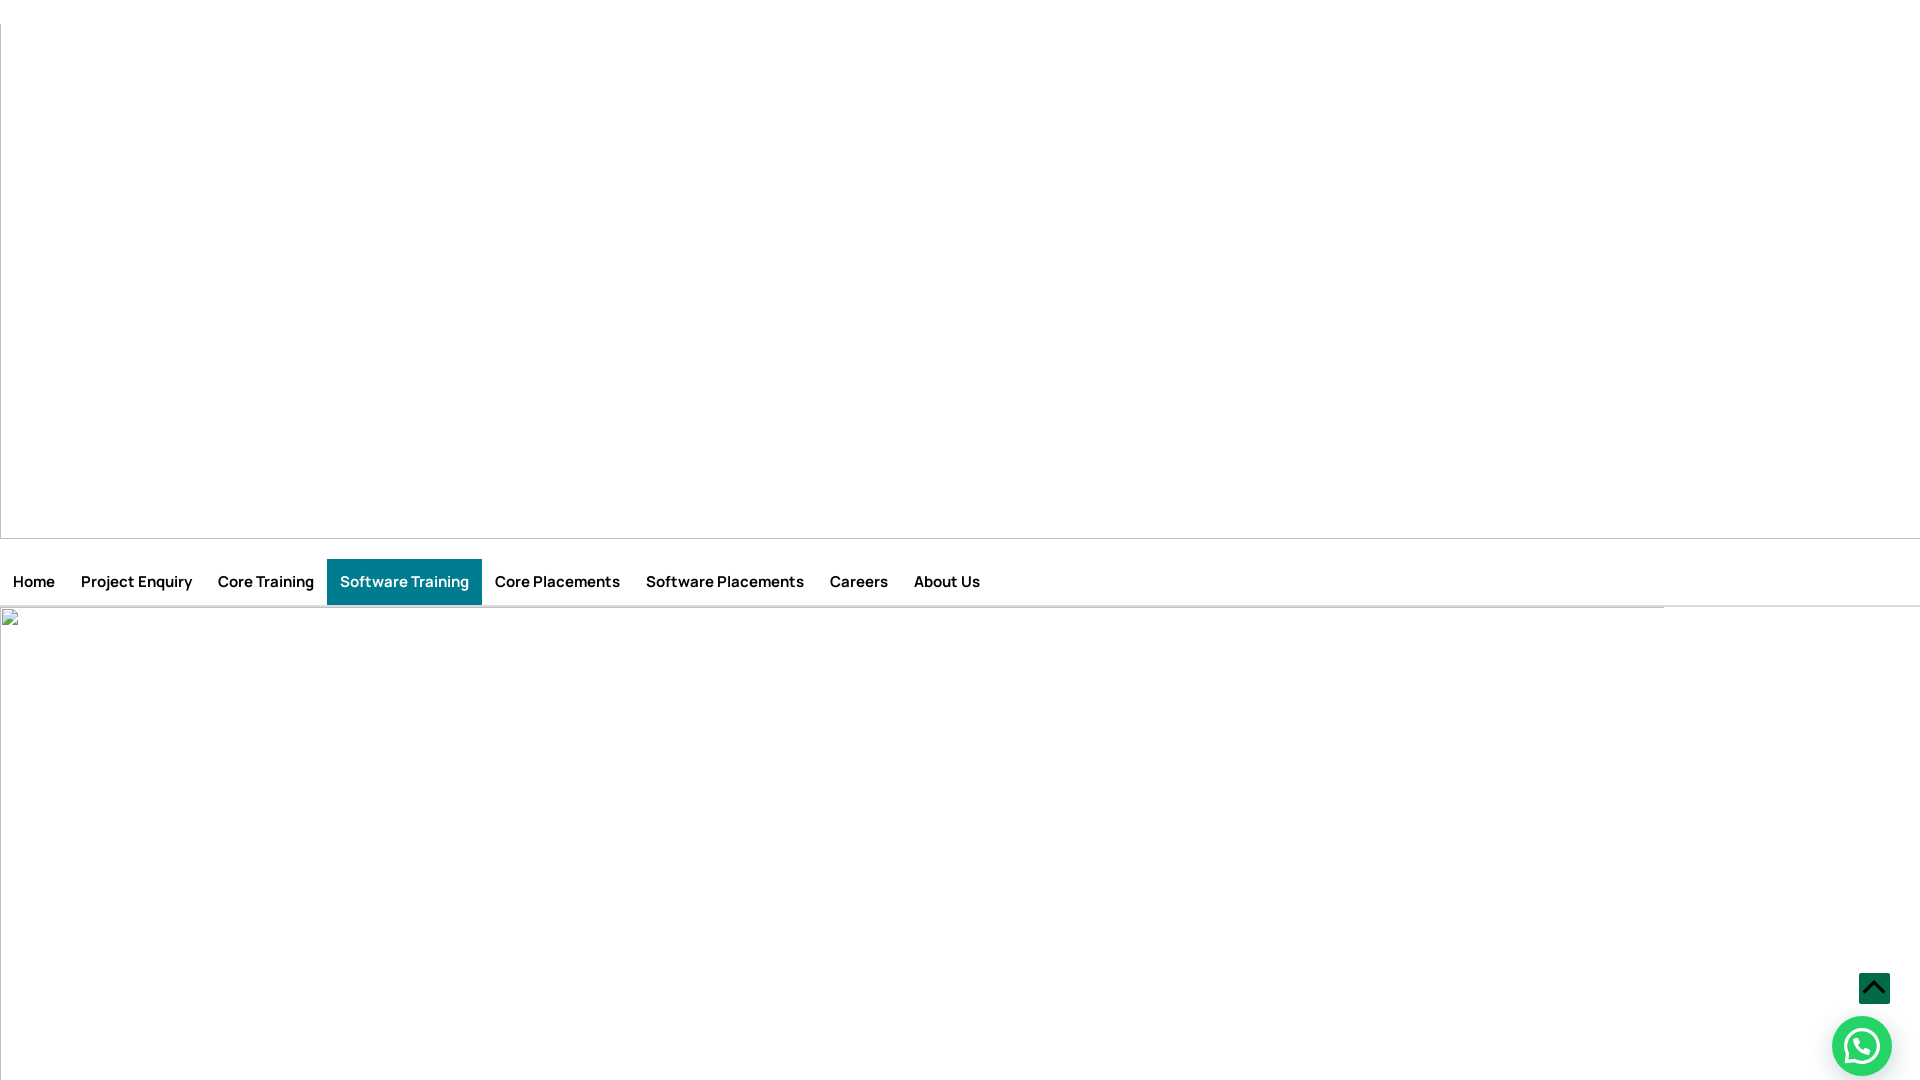

Pressed DOWN arrow key (press 11 of 15) to scroll down
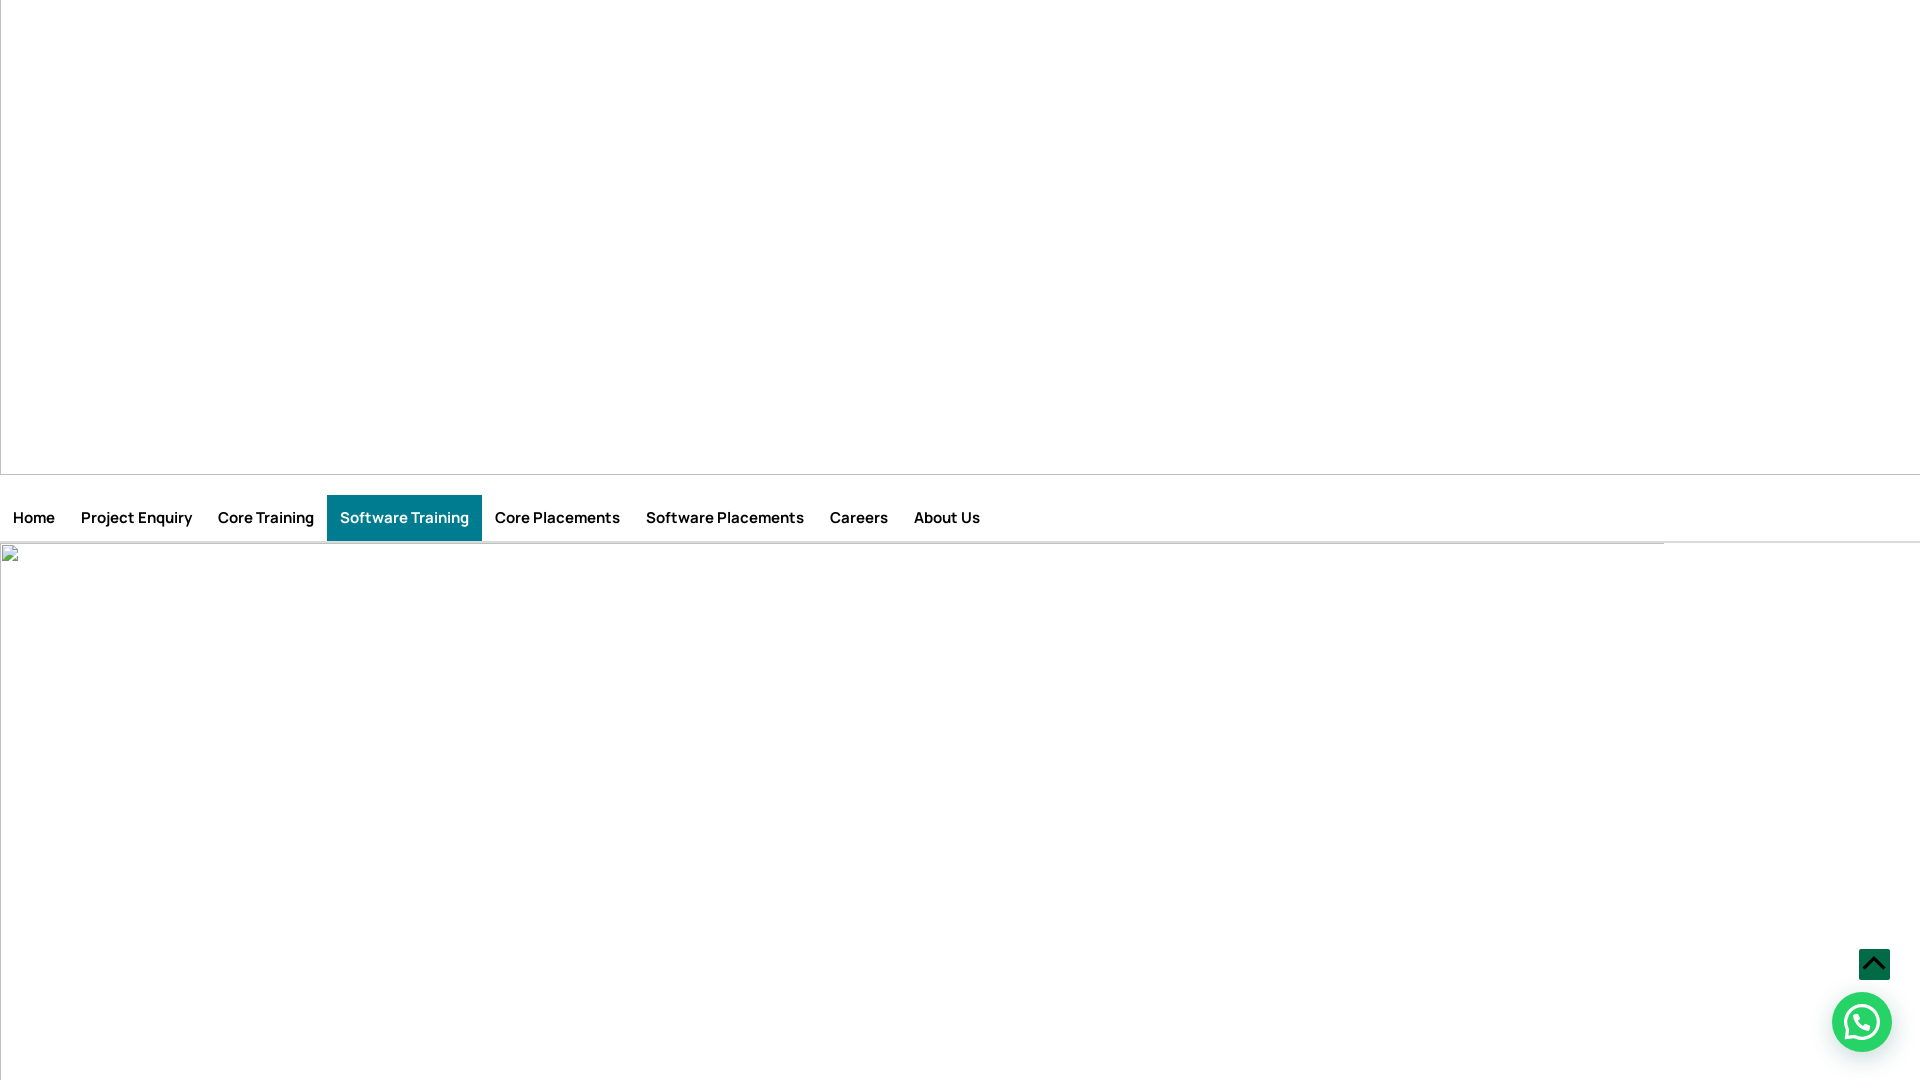

Pressed DOWN arrow key (press 12 of 15) to scroll down
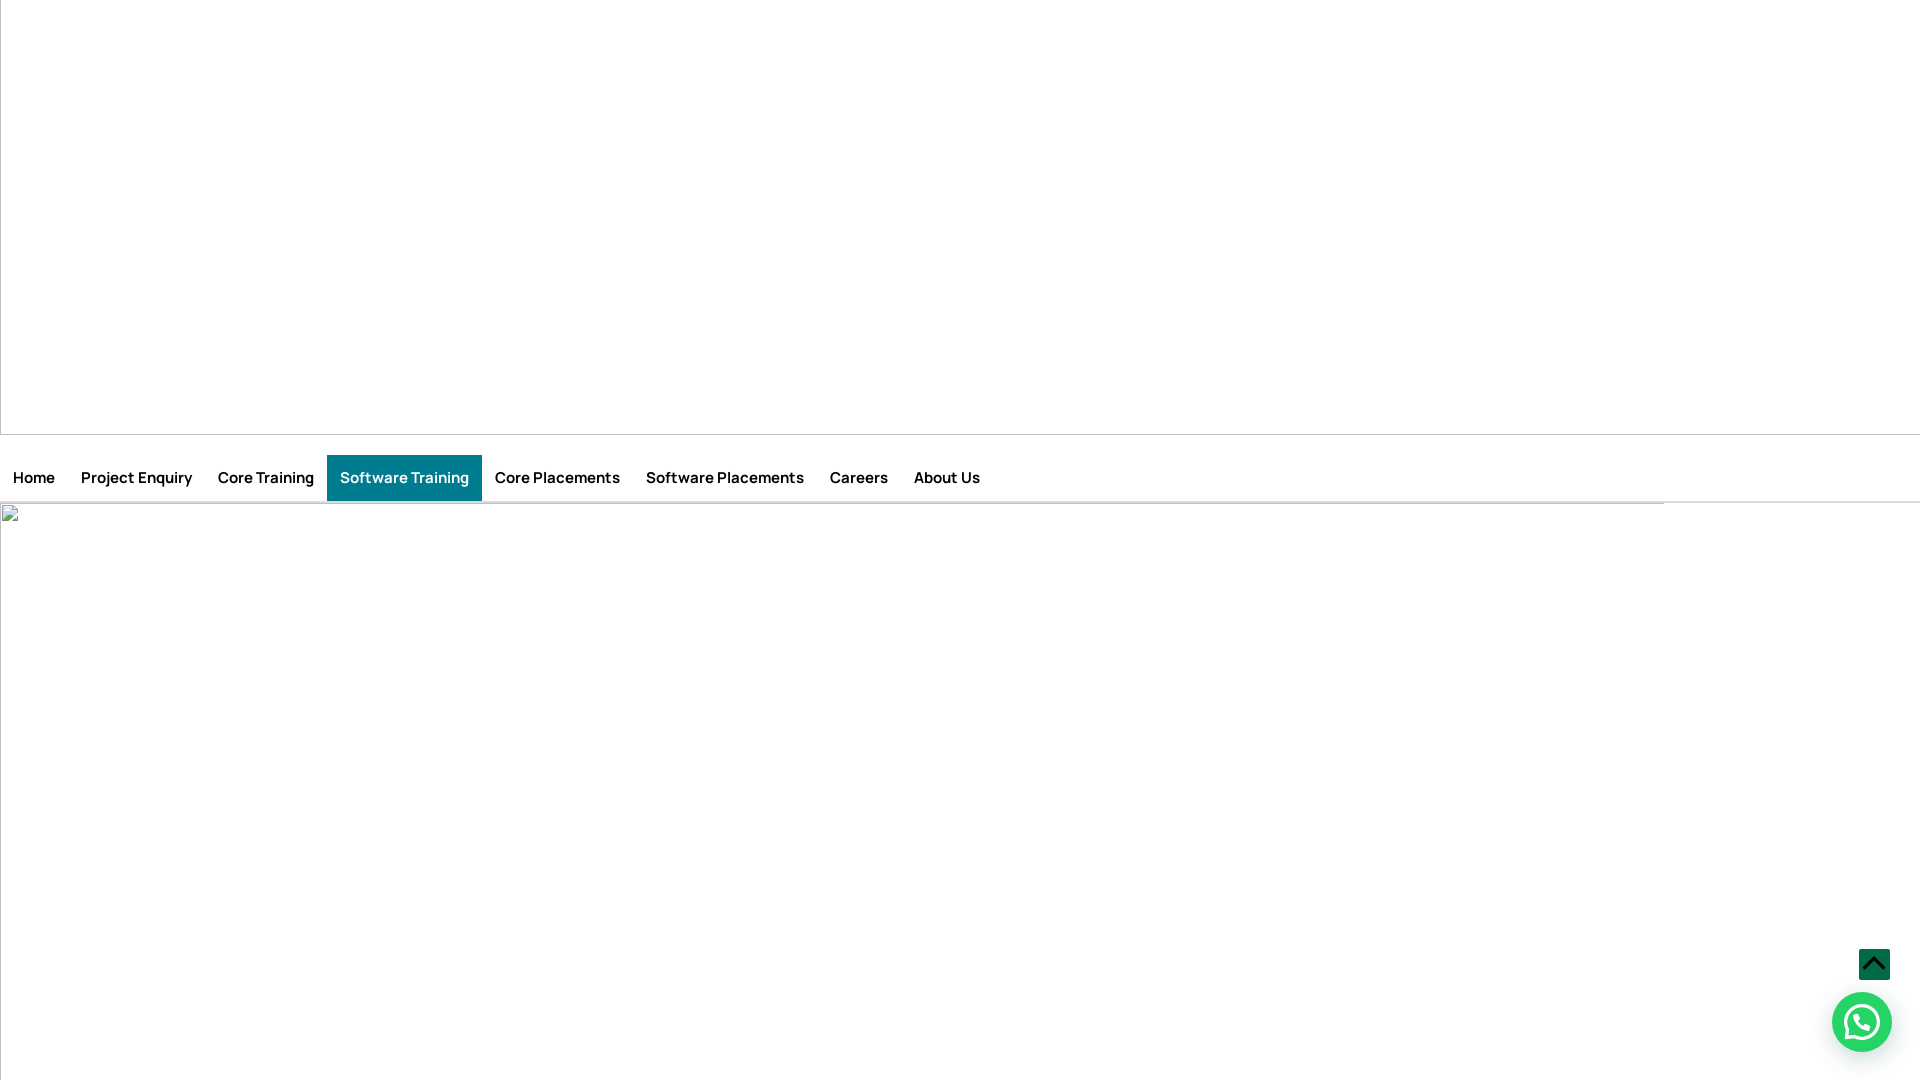

Pressed DOWN arrow key (press 13 of 15) to scroll down
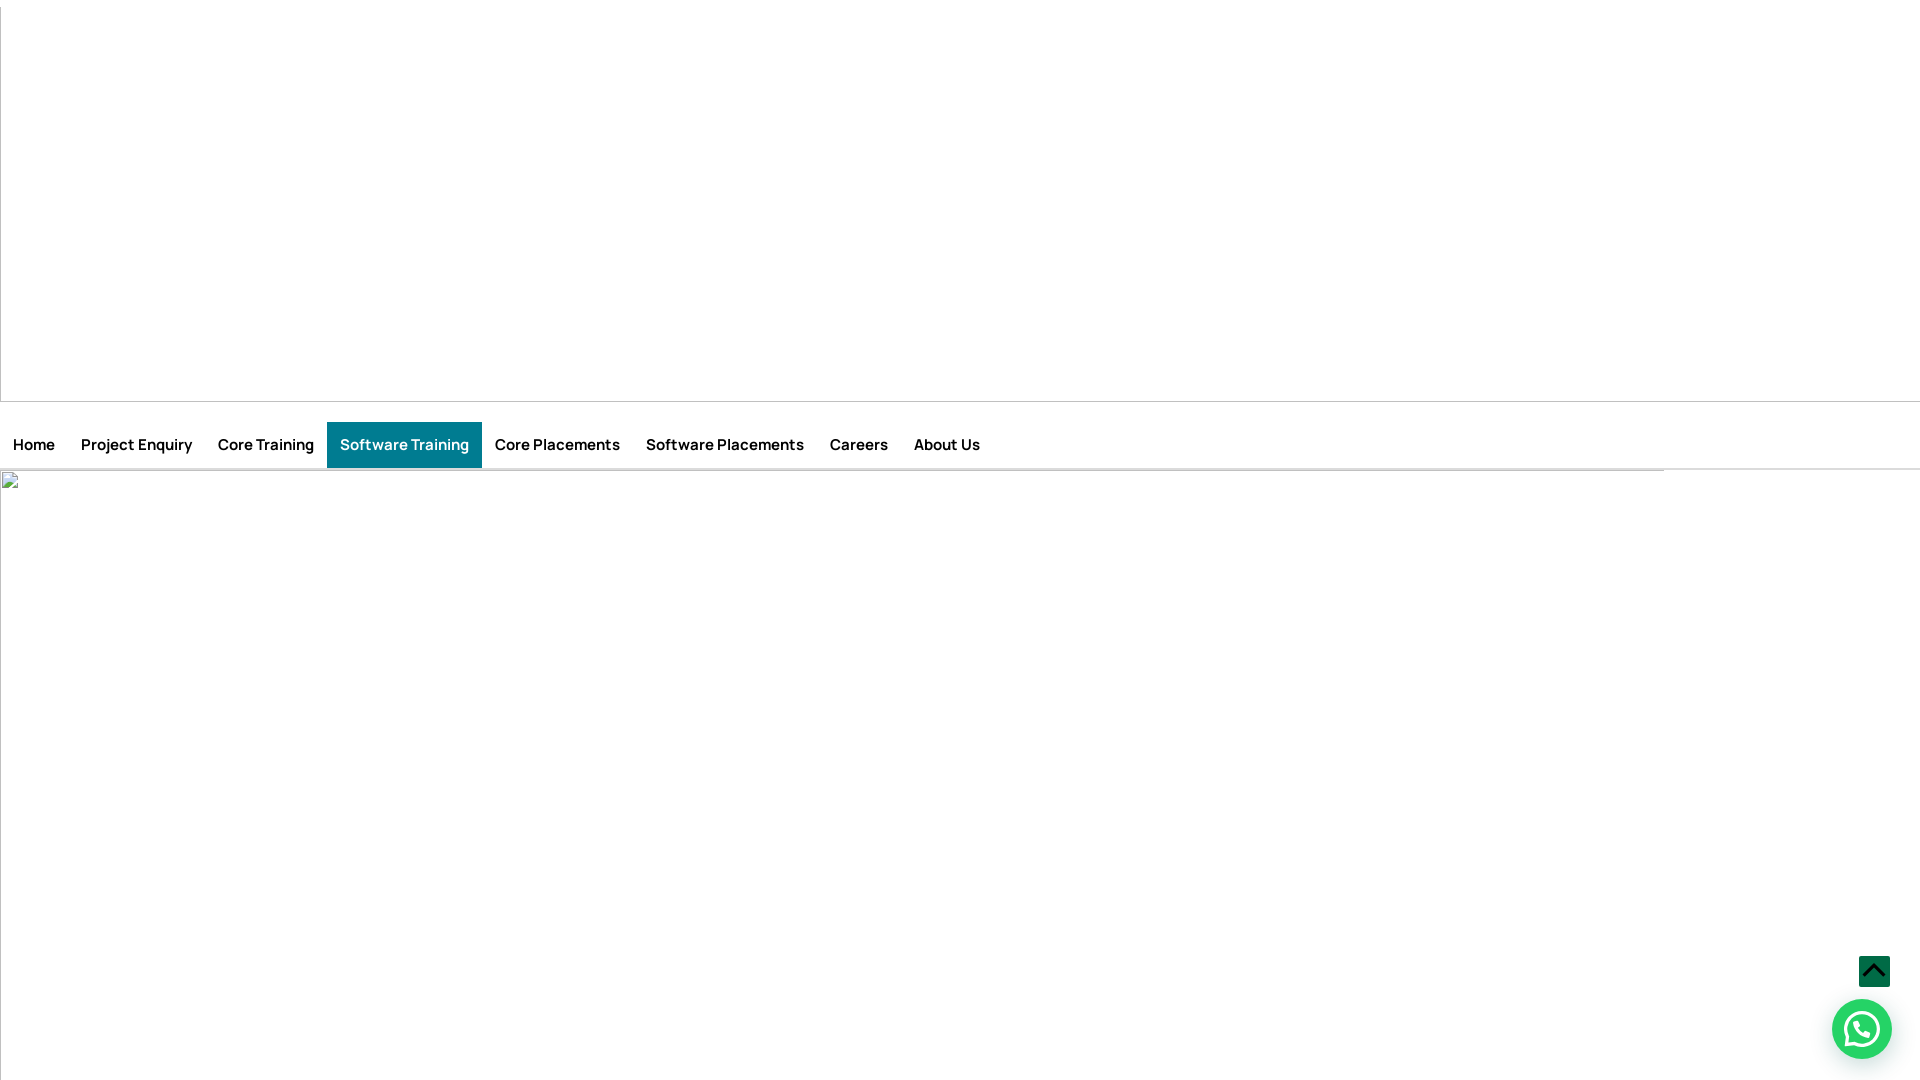

Pressed DOWN arrow key (press 14 of 15) to scroll down
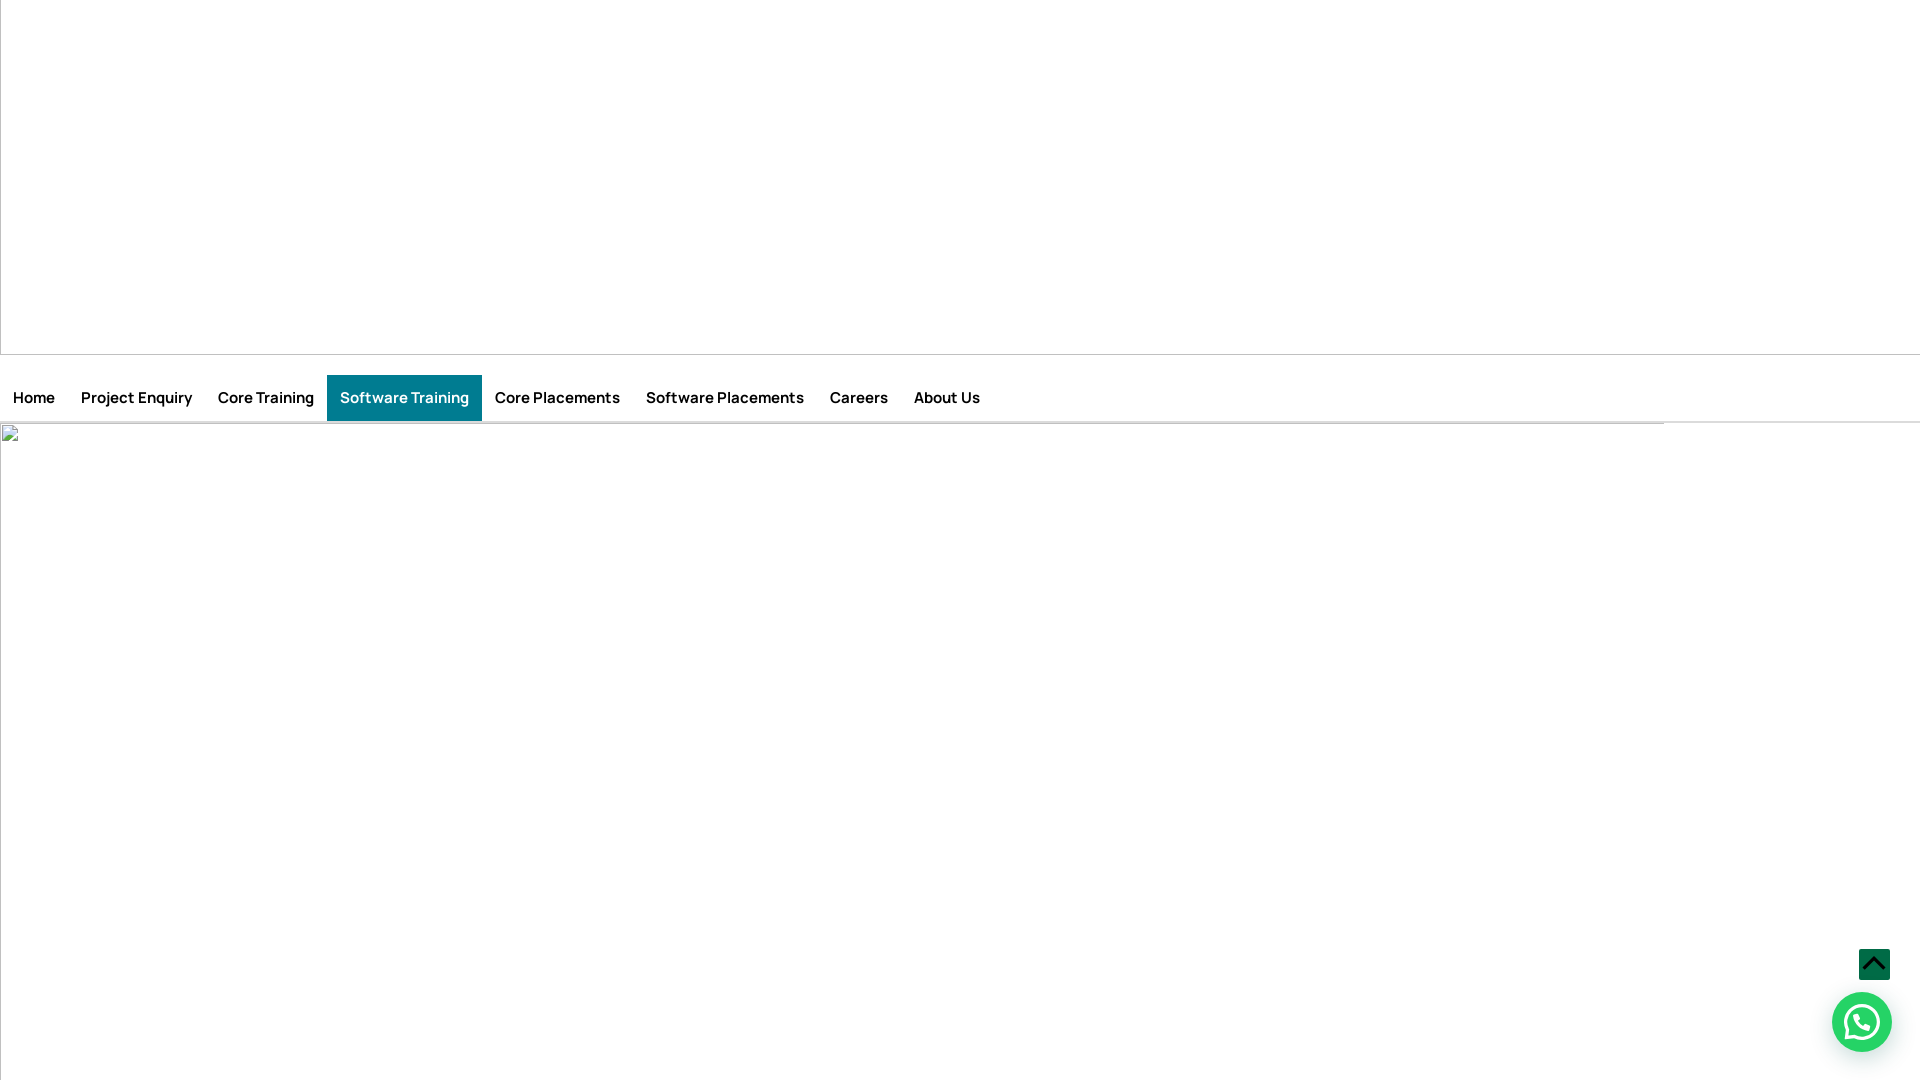

Pressed DOWN arrow key (press 15 of 15) to scroll down
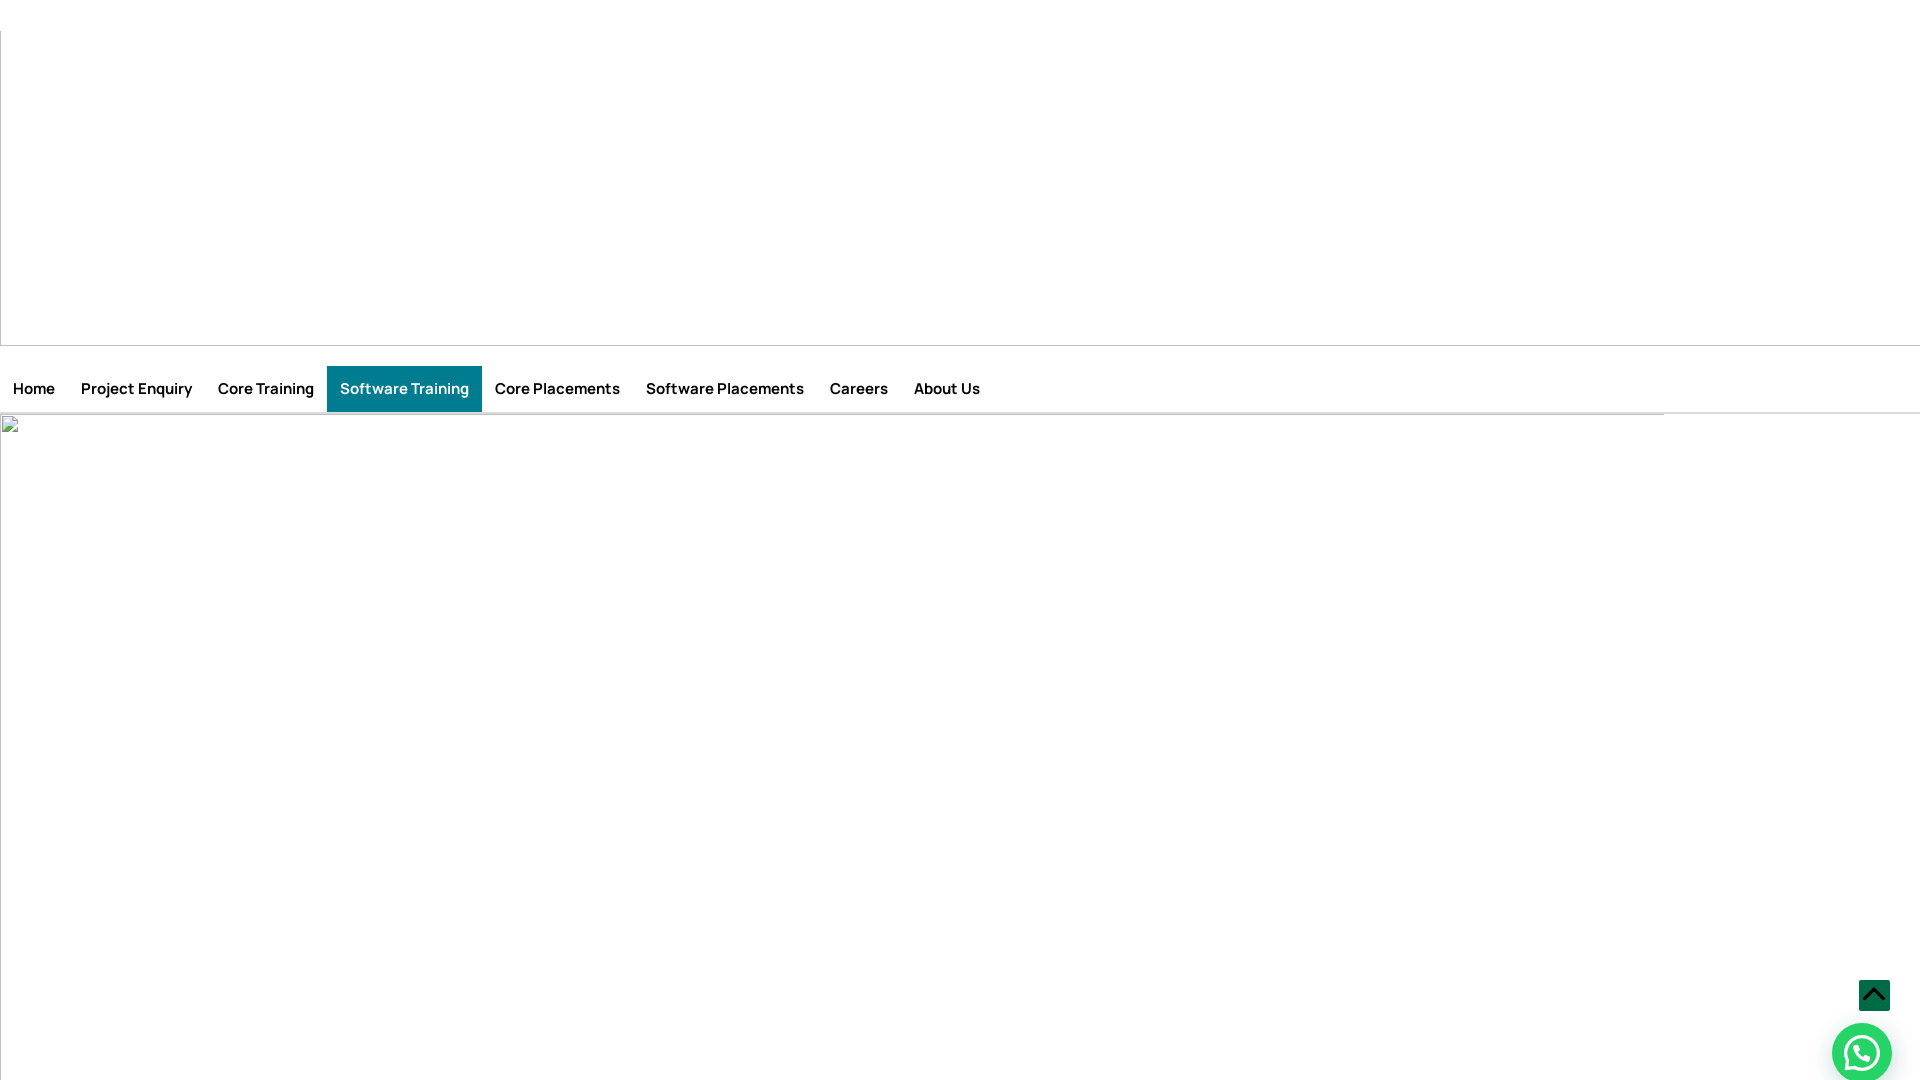

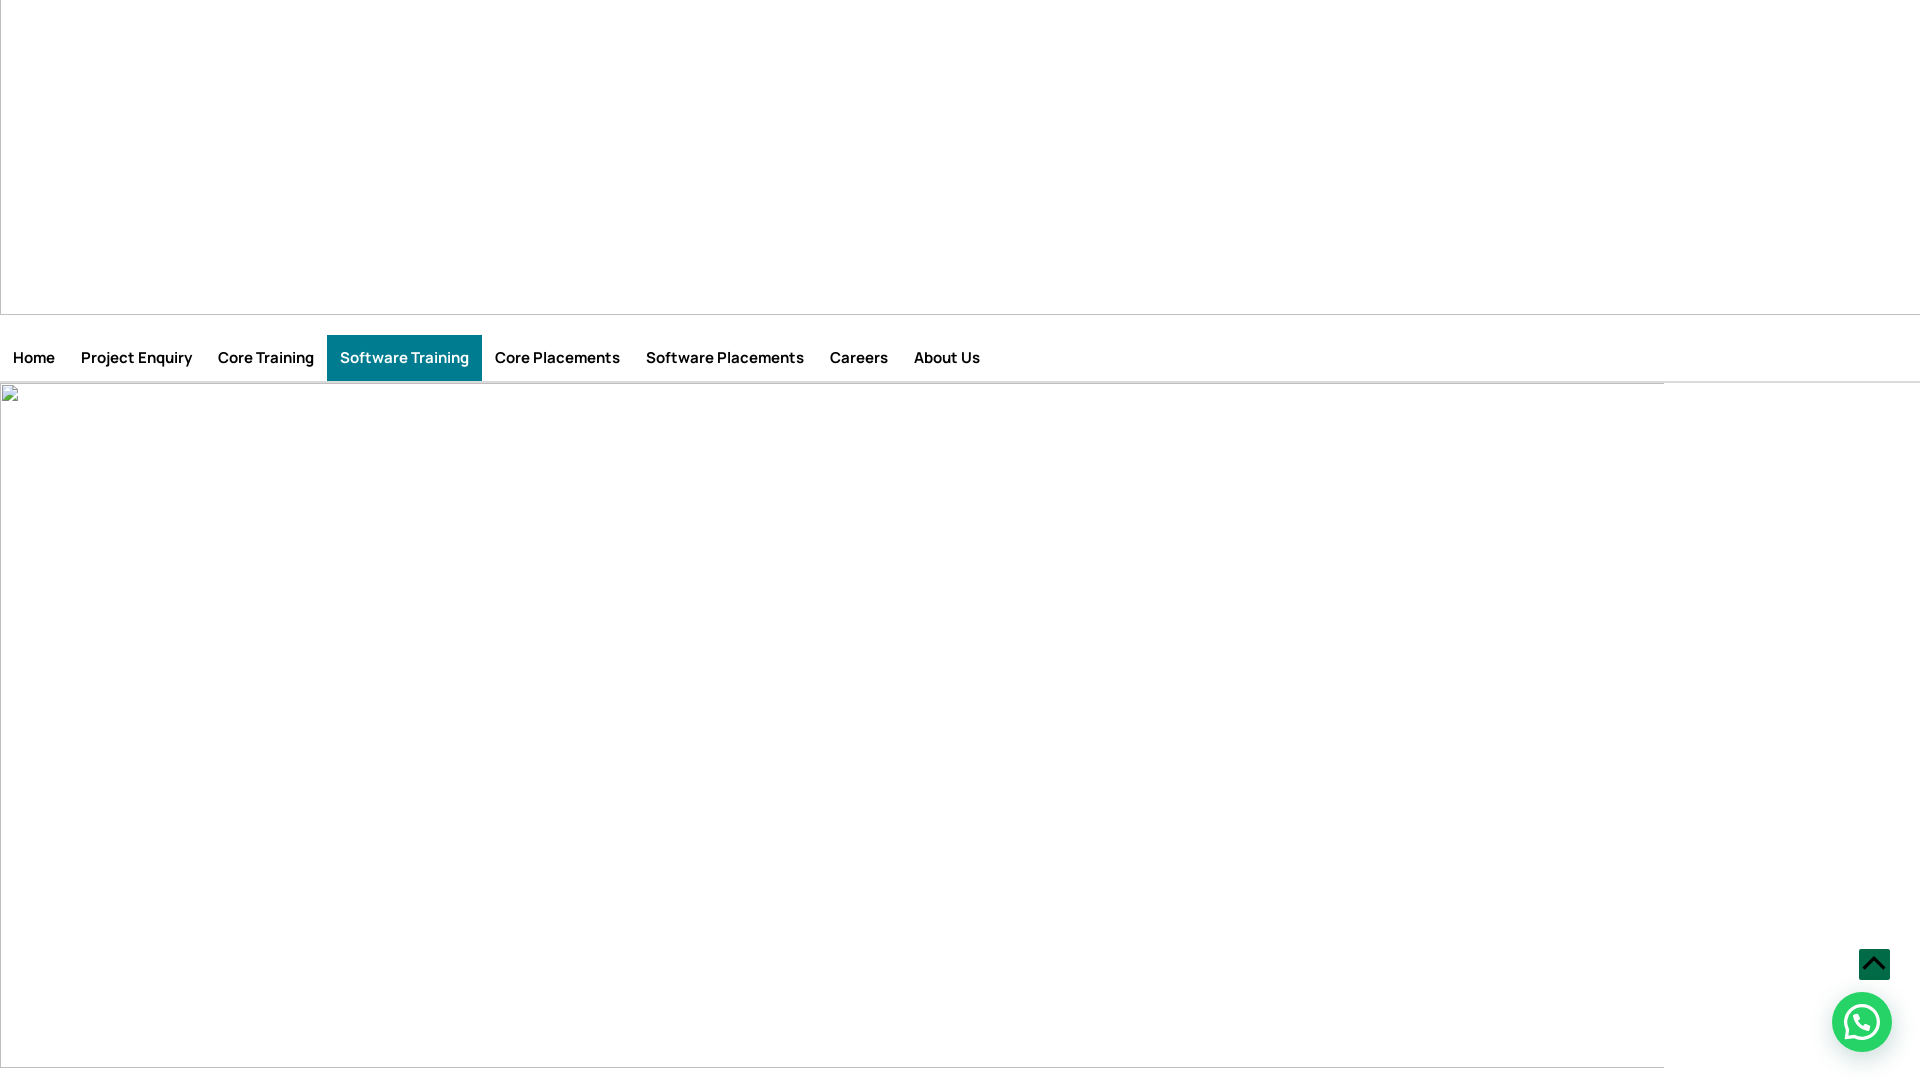